Navigates to a YouTube channel's videos page and scrolls down multiple times to load more video content through infinite scroll.

Starting URL: https://www.youtube.com/channel/UCtckgmUcpzqGnzcs7xEqMzQ/videos

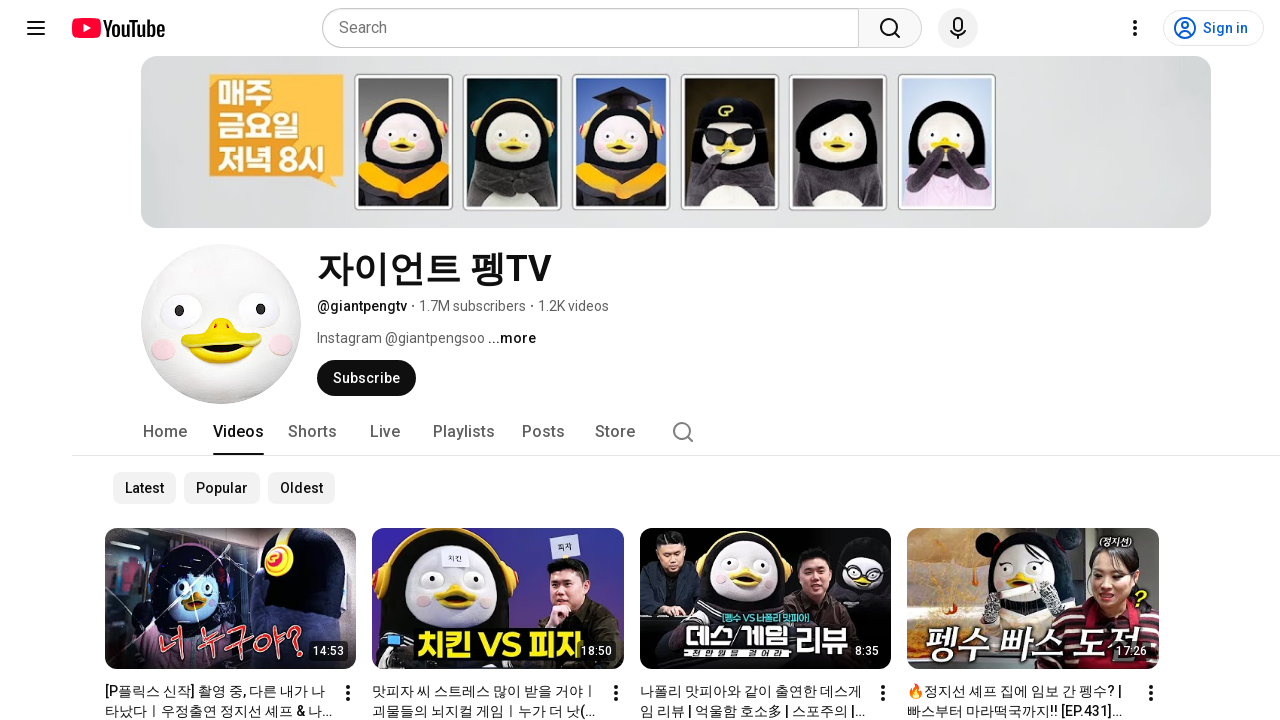

Pressed PageDown to scroll (scroll 1 of 30)
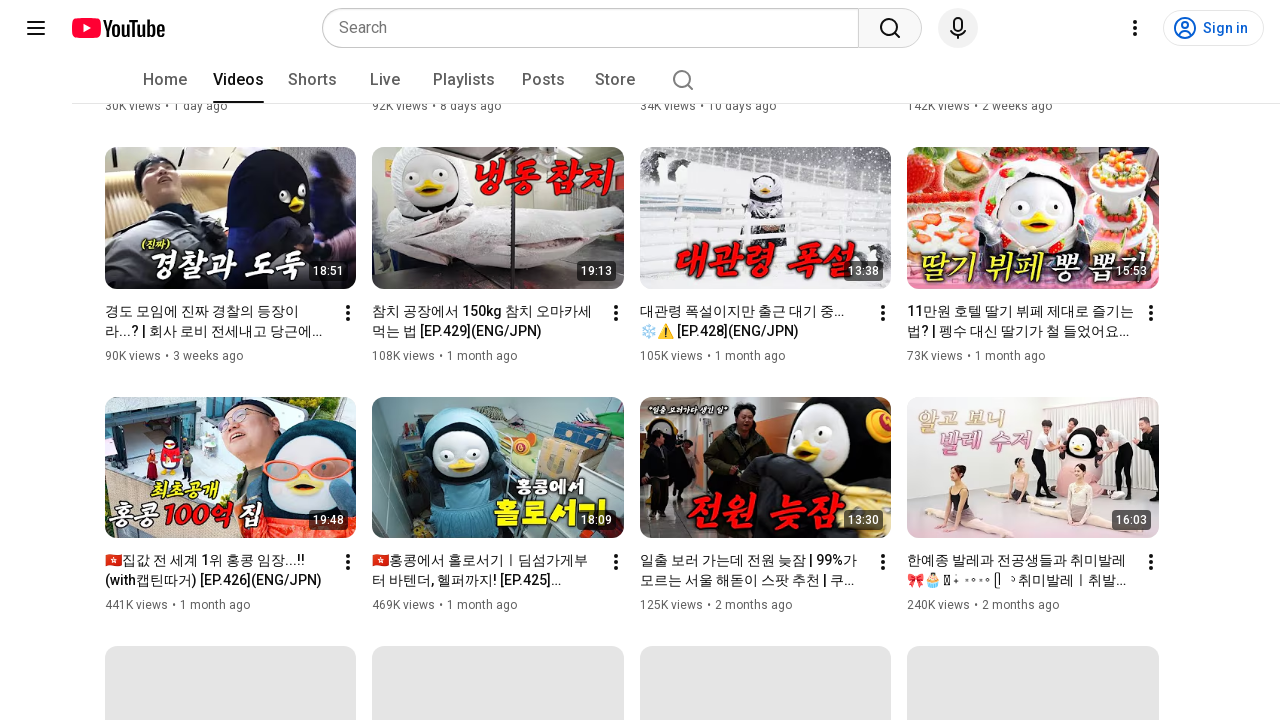

Waited 100ms for content to load after scroll 1
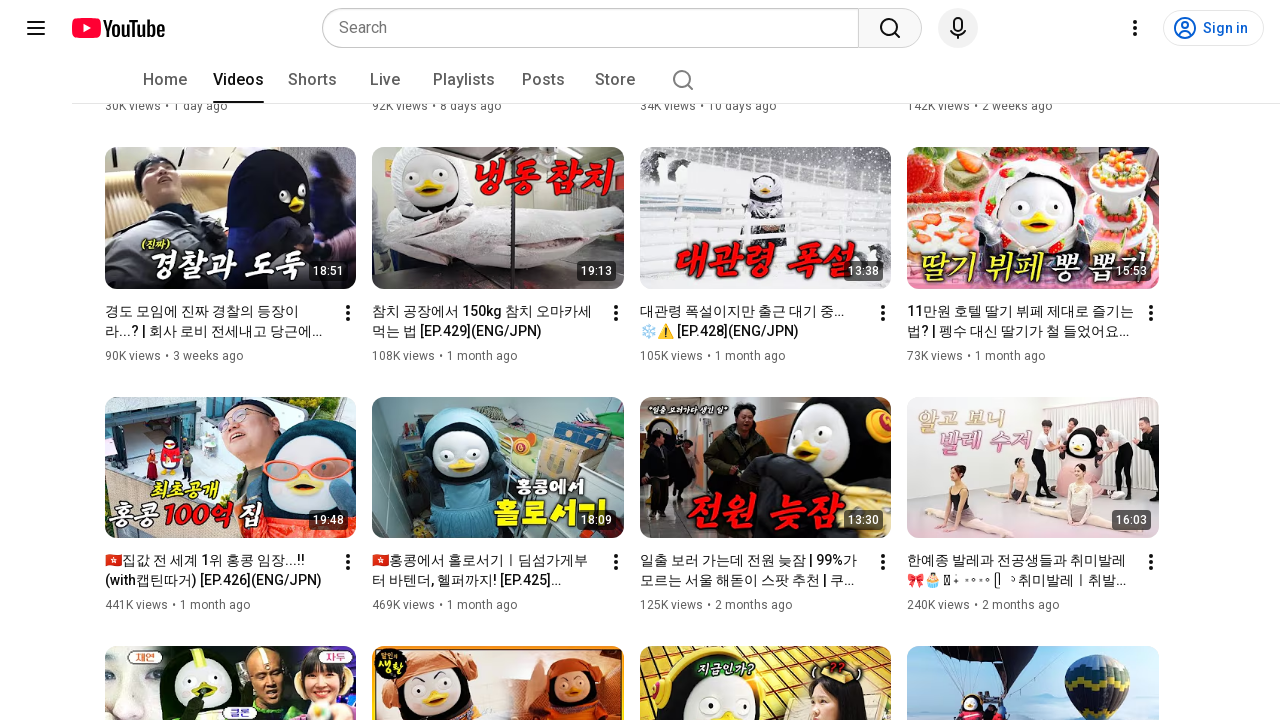

Pressed PageDown to scroll (scroll 2 of 30)
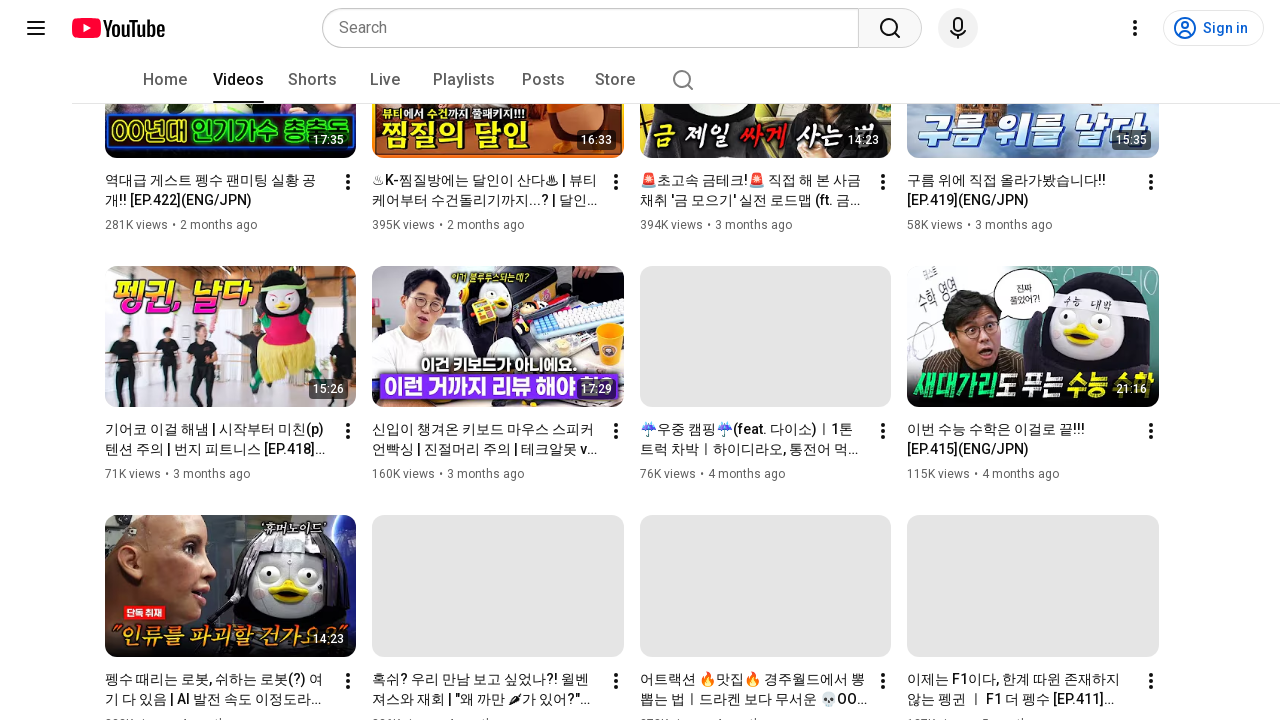

Waited 100ms for content to load after scroll 2
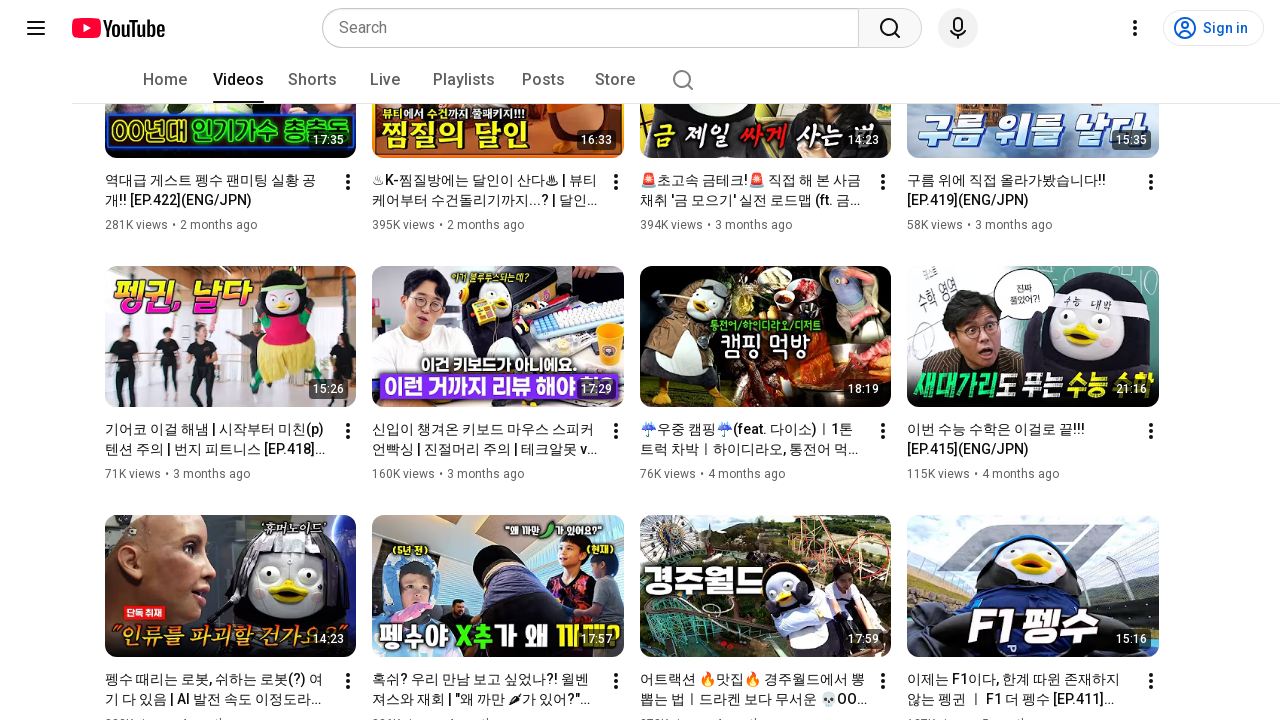

Pressed PageDown to scroll (scroll 3 of 30)
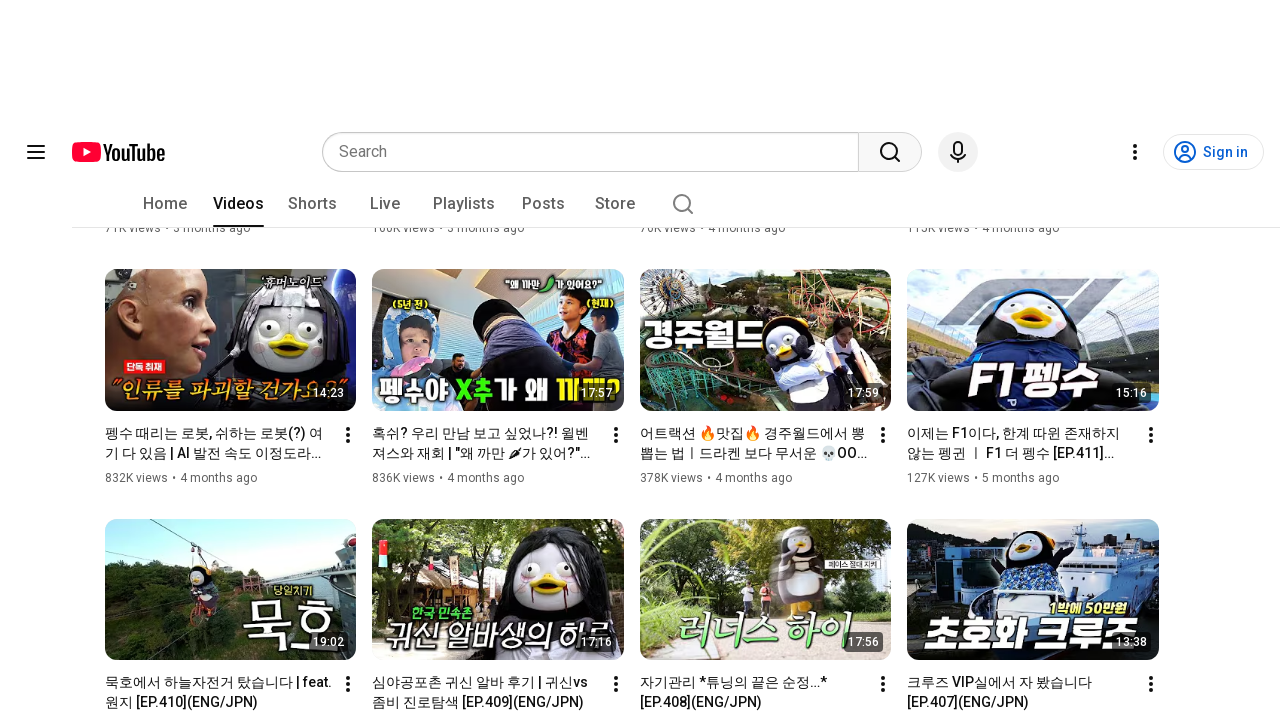

Waited 100ms for content to load after scroll 3
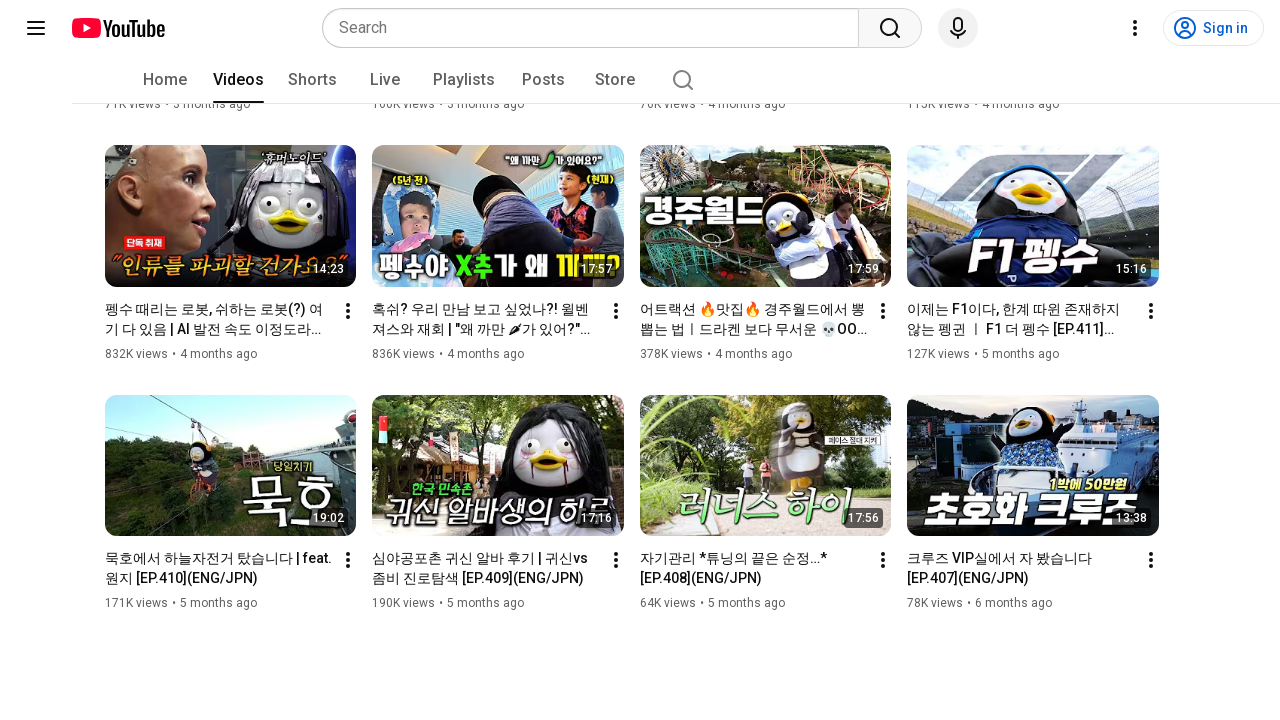

Pressed PageDown to scroll (scroll 4 of 30)
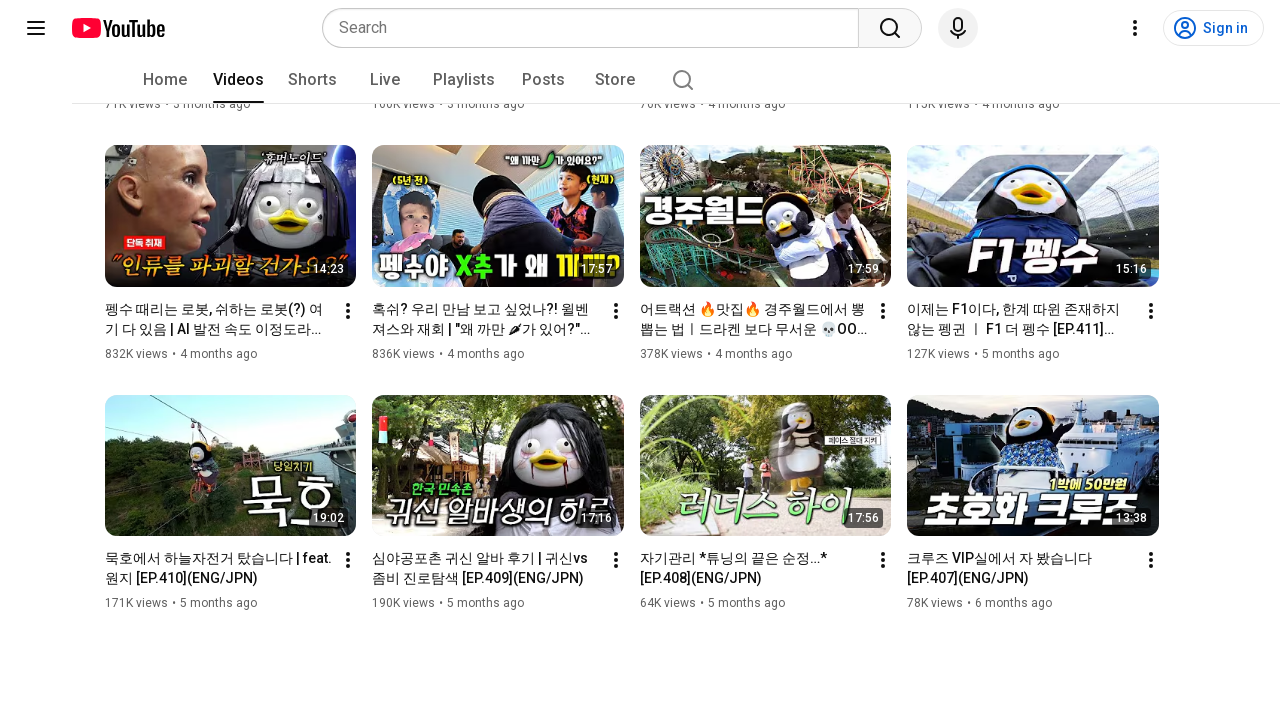

Waited 100ms for content to load after scroll 4
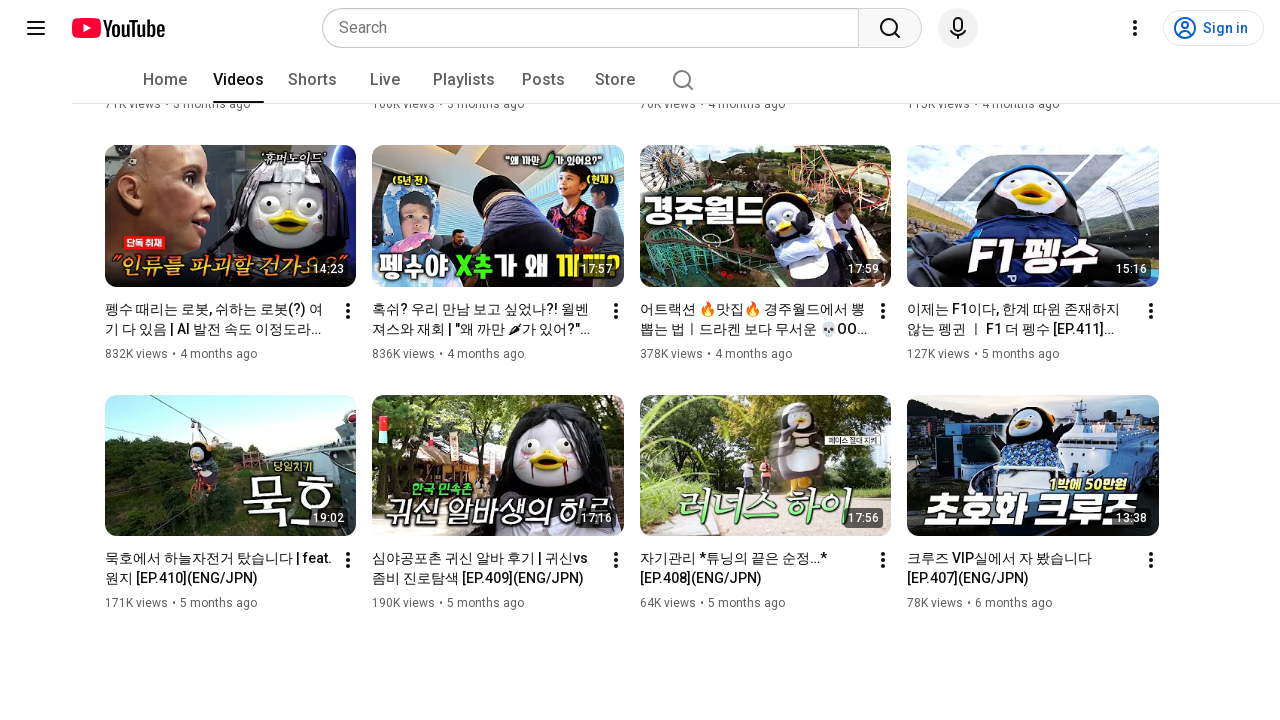

Pressed PageDown to scroll (scroll 5 of 30)
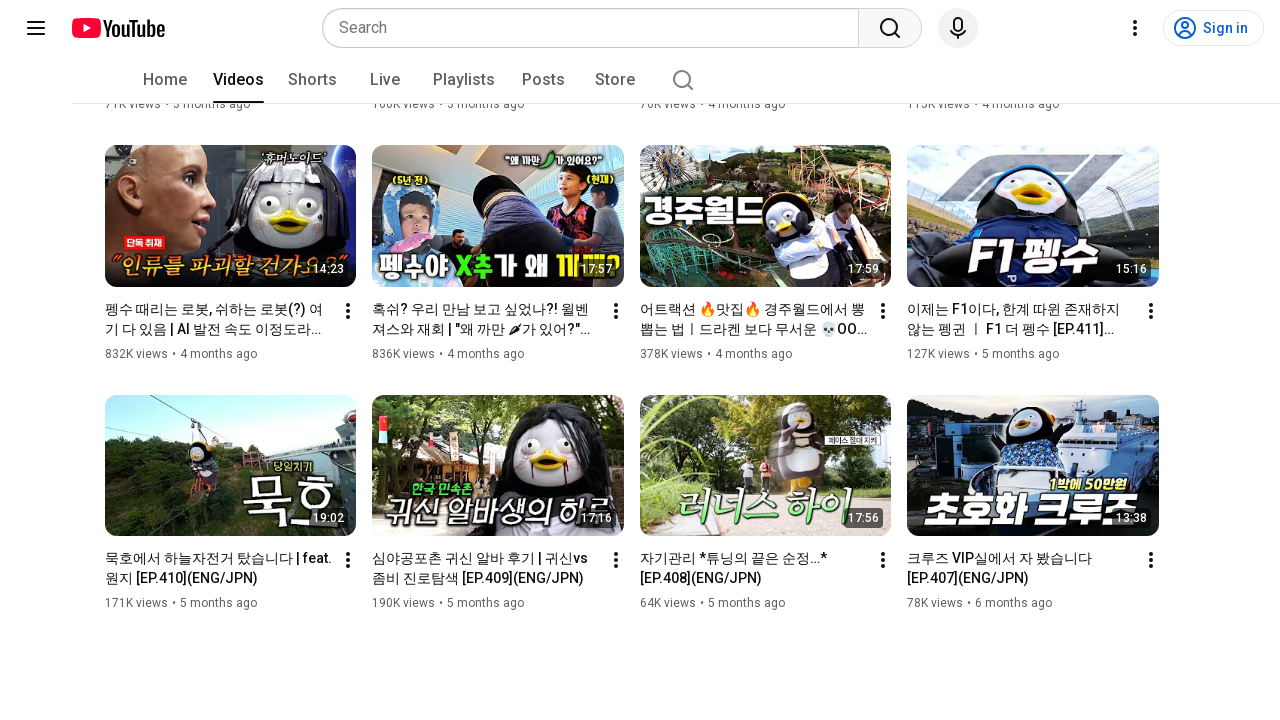

Waited 100ms for content to load after scroll 5
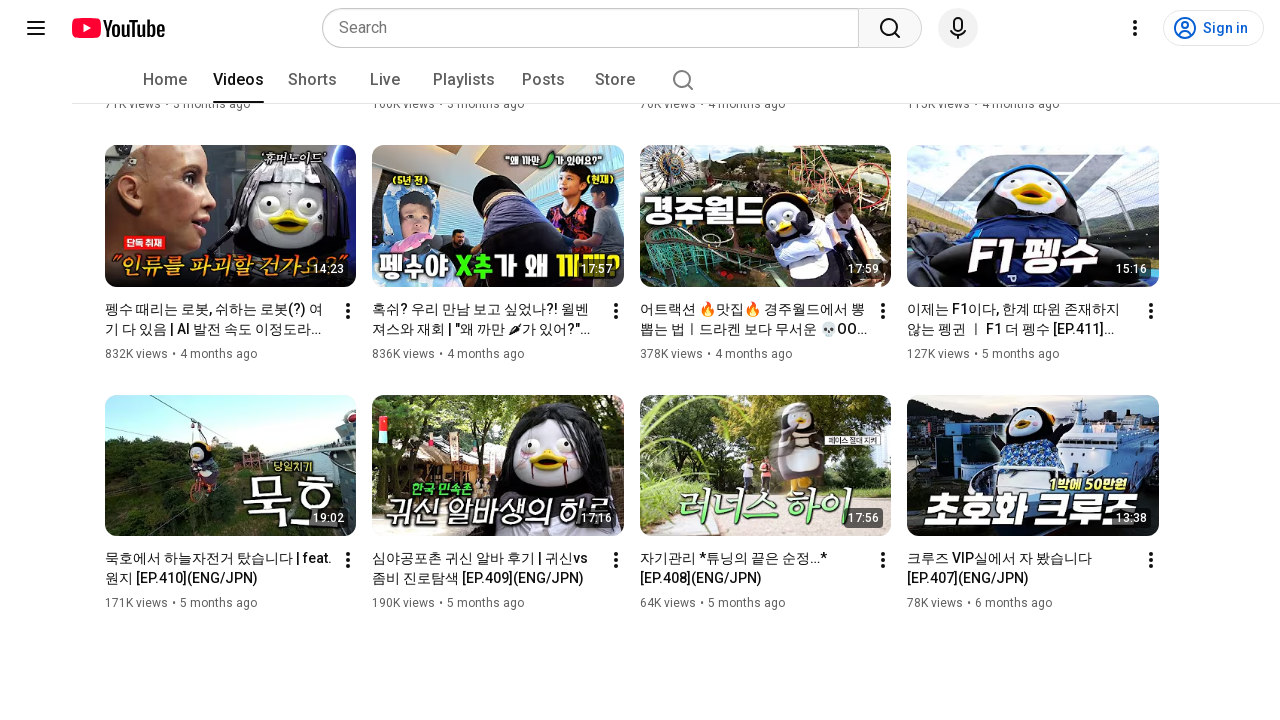

Pressed PageDown to scroll (scroll 6 of 30)
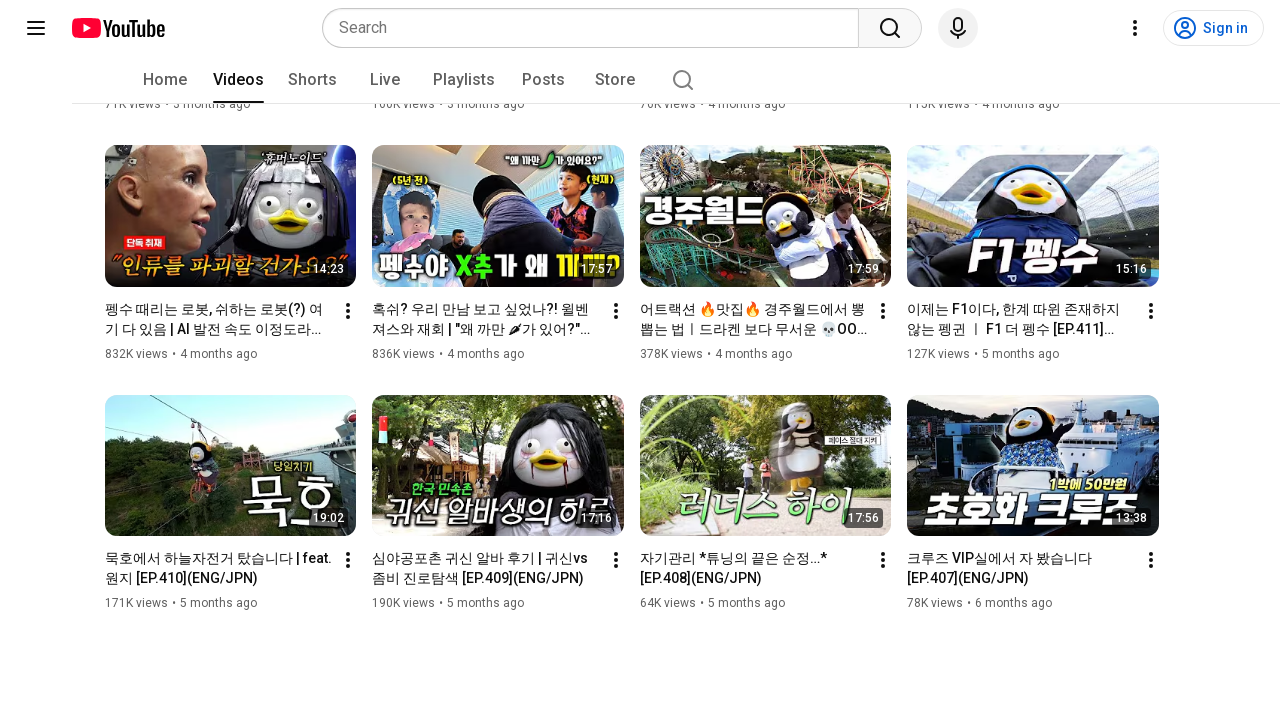

Waited 100ms for content to load after scroll 6
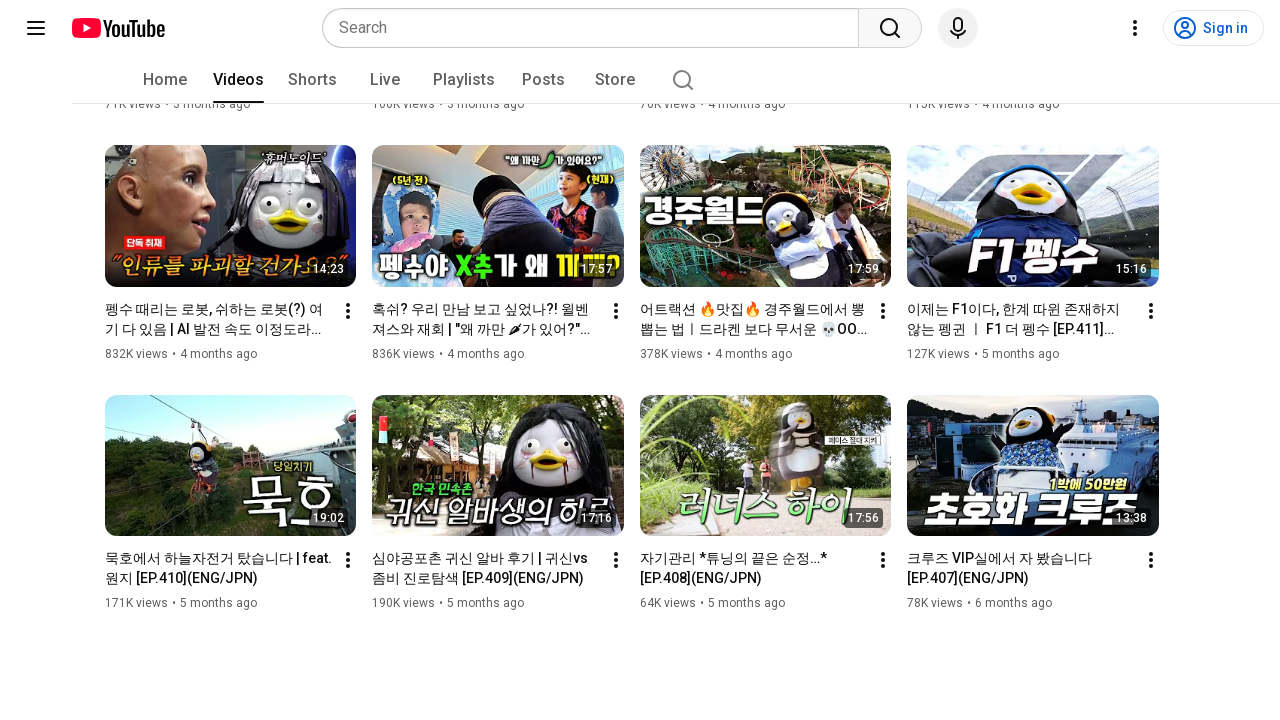

Pressed PageDown to scroll (scroll 7 of 30)
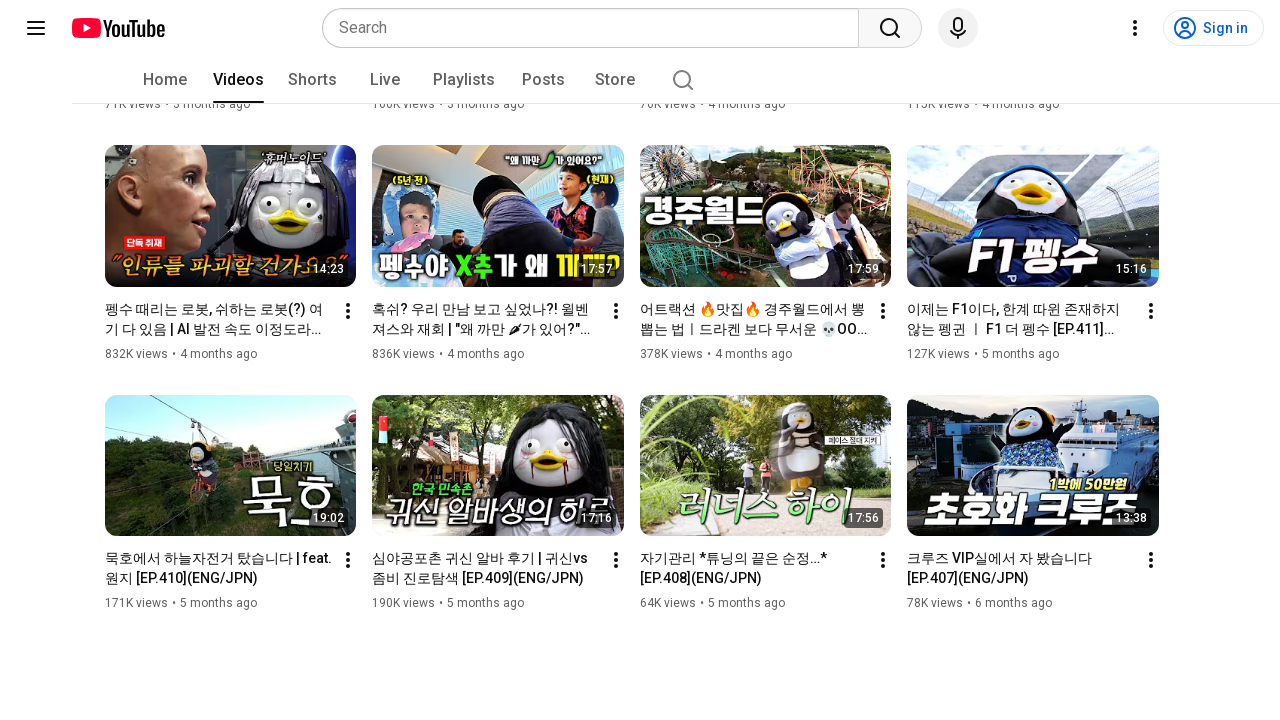

Waited 100ms for content to load after scroll 7
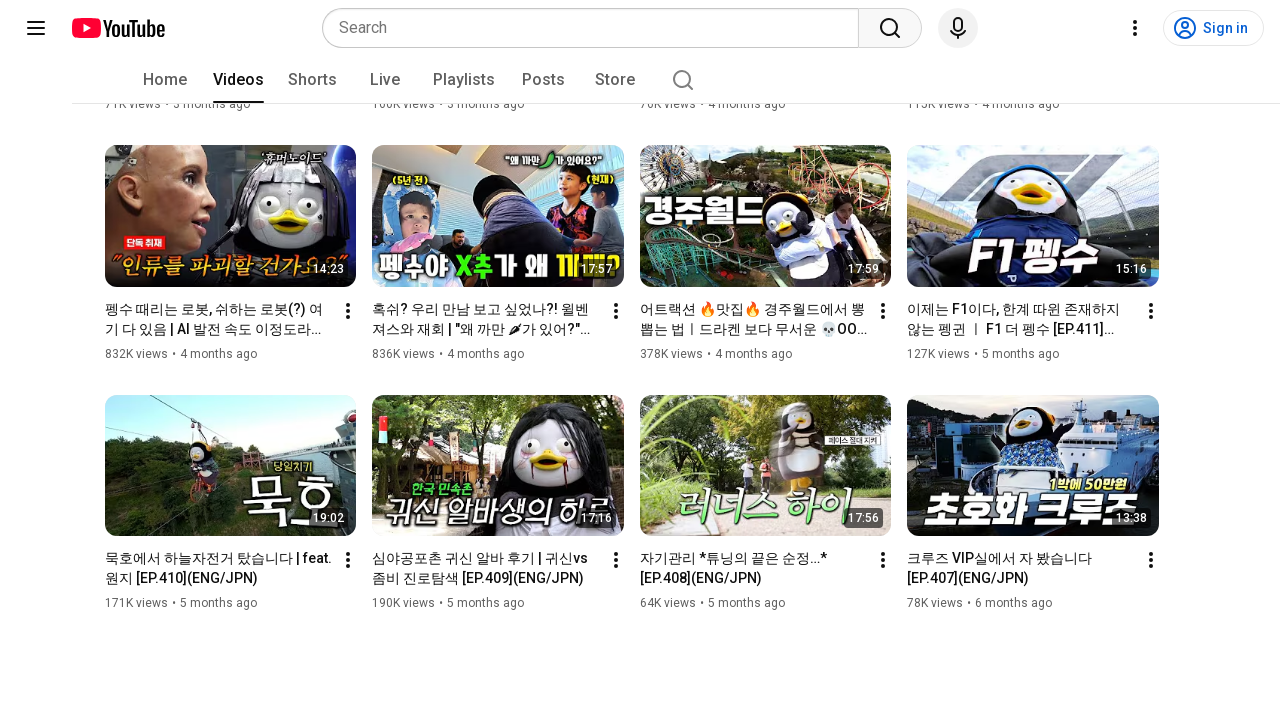

Pressed PageDown to scroll (scroll 8 of 30)
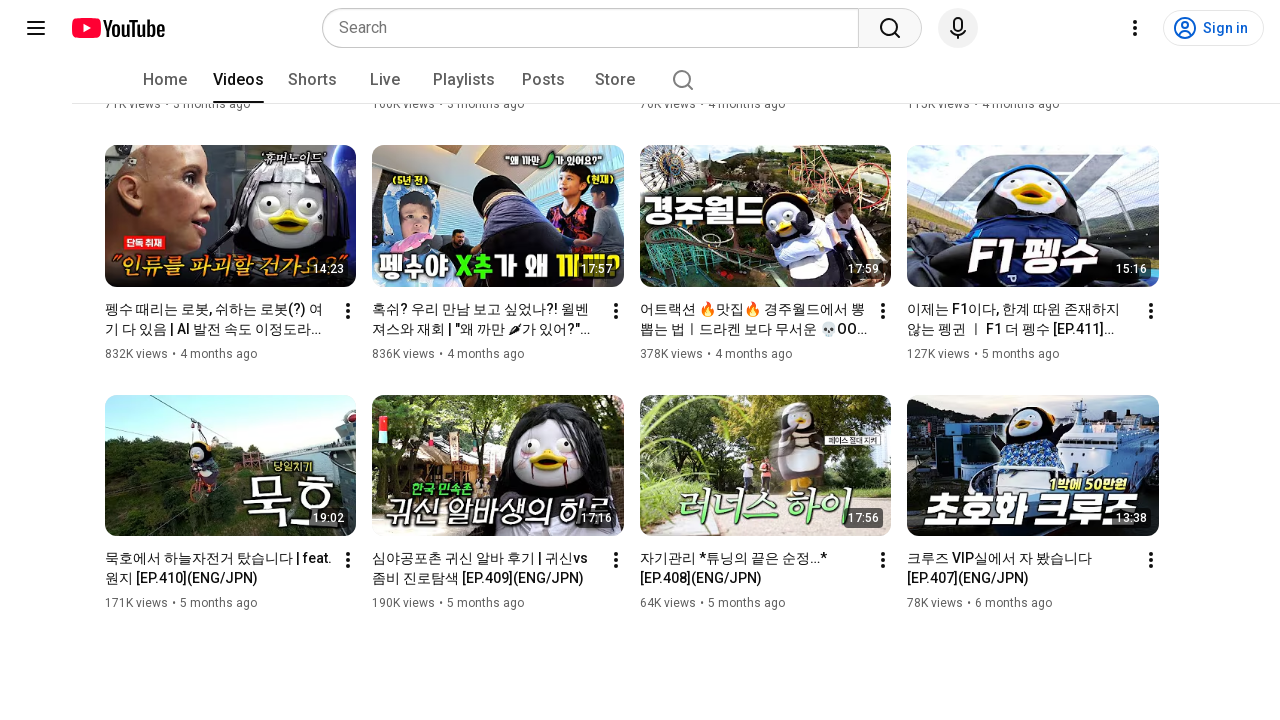

Waited 100ms for content to load after scroll 8
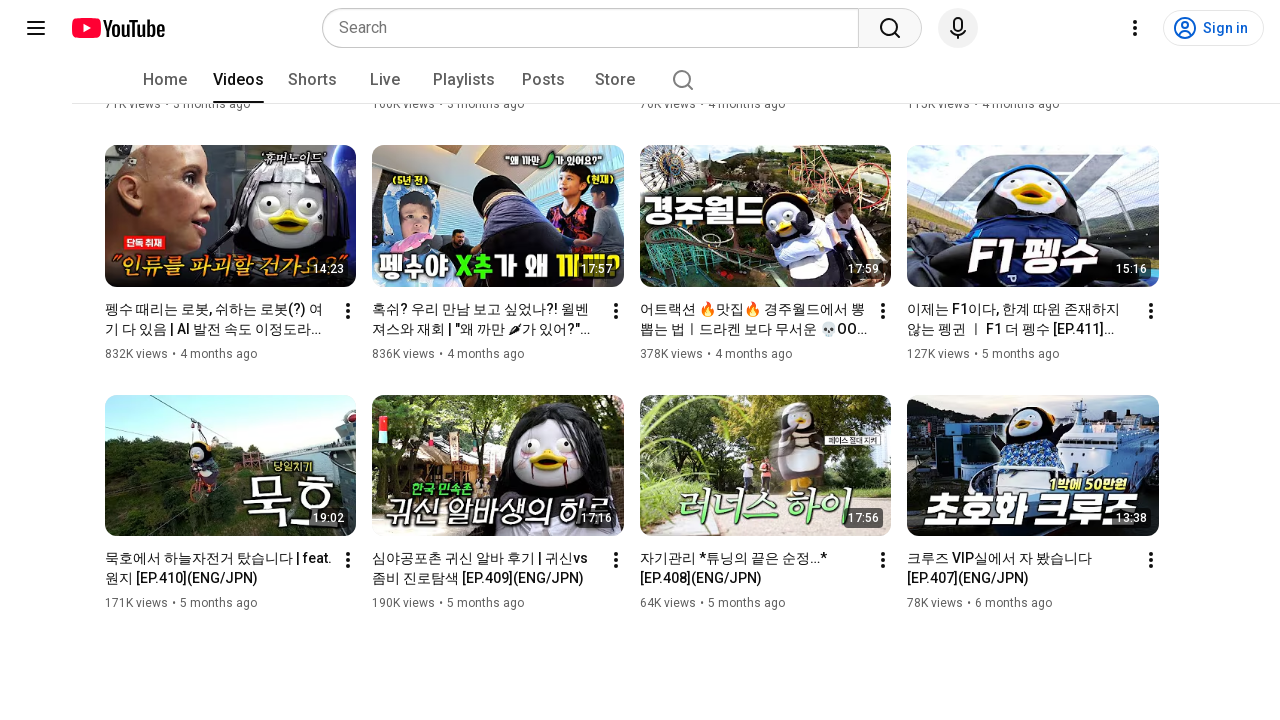

Pressed PageDown to scroll (scroll 9 of 30)
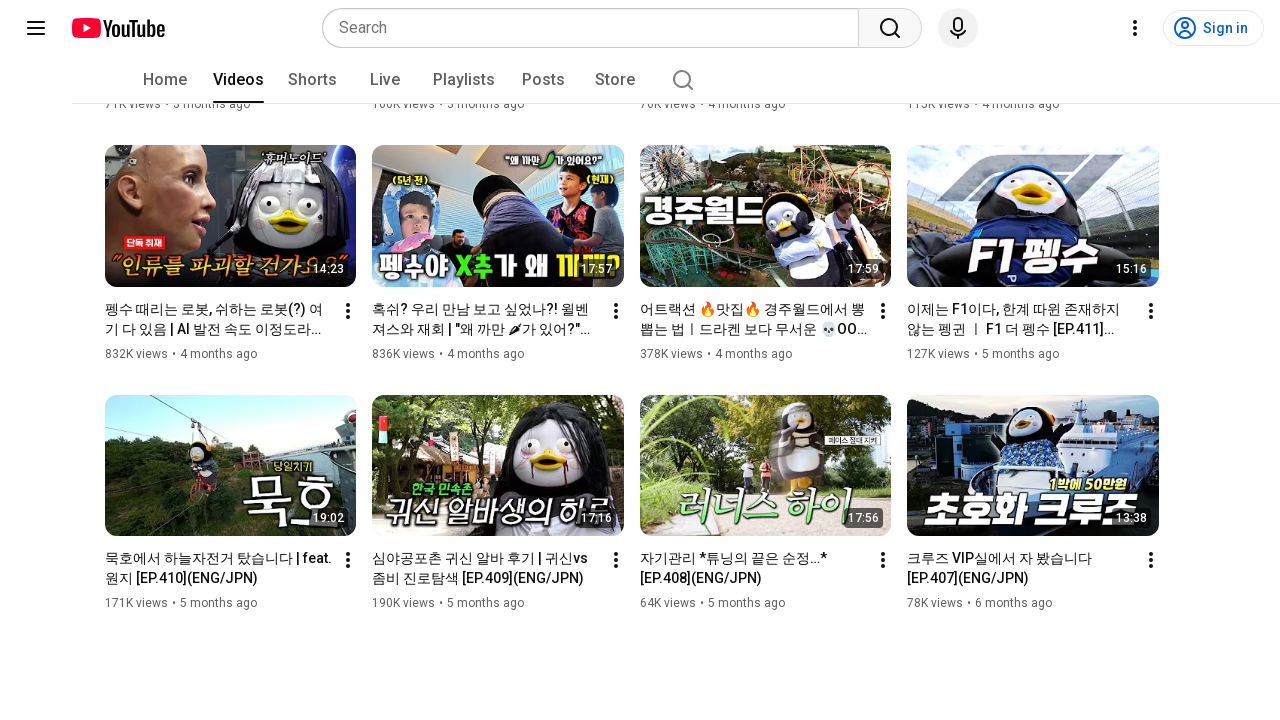

Waited 100ms for content to load after scroll 9
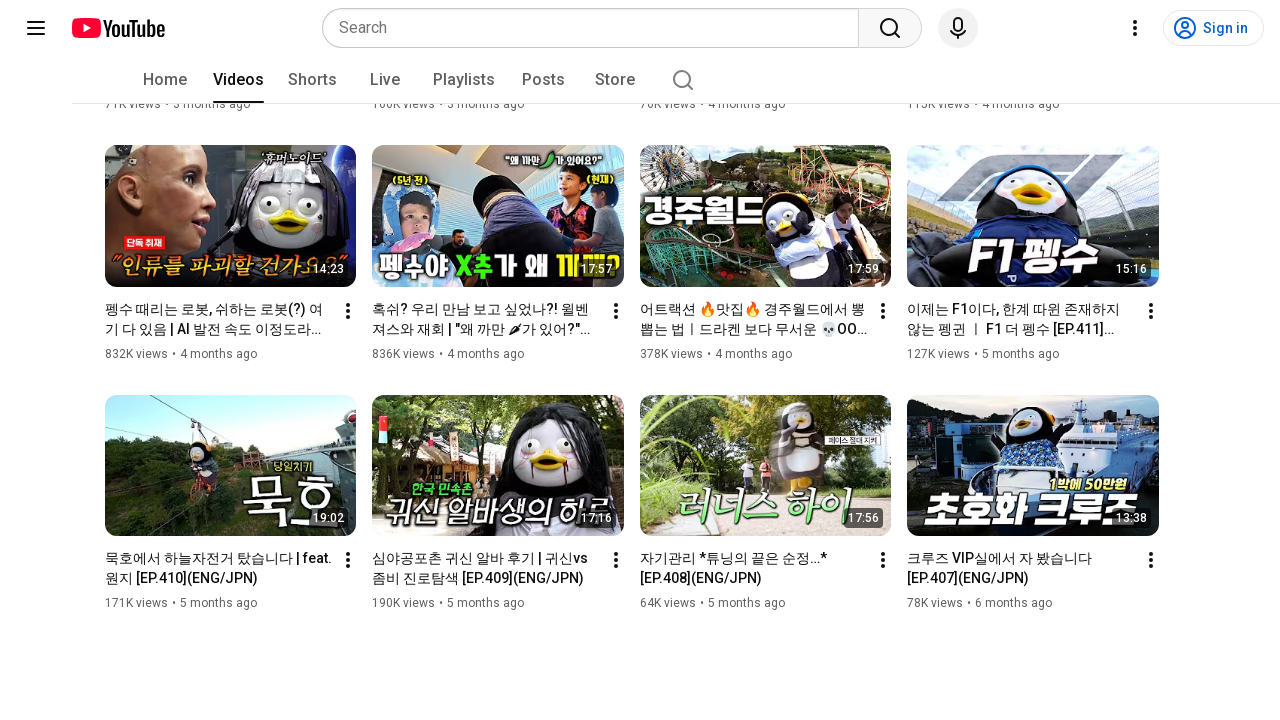

Pressed PageDown to scroll (scroll 10 of 30)
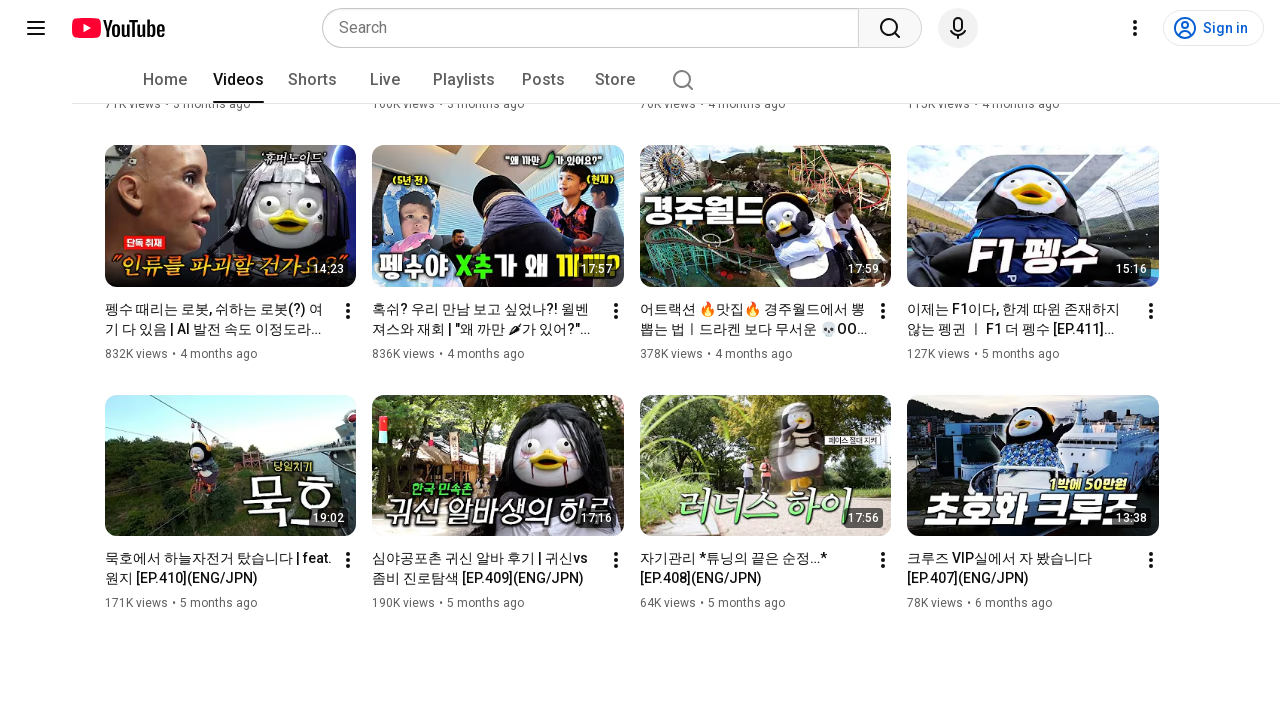

Waited 100ms for content to load after scroll 10
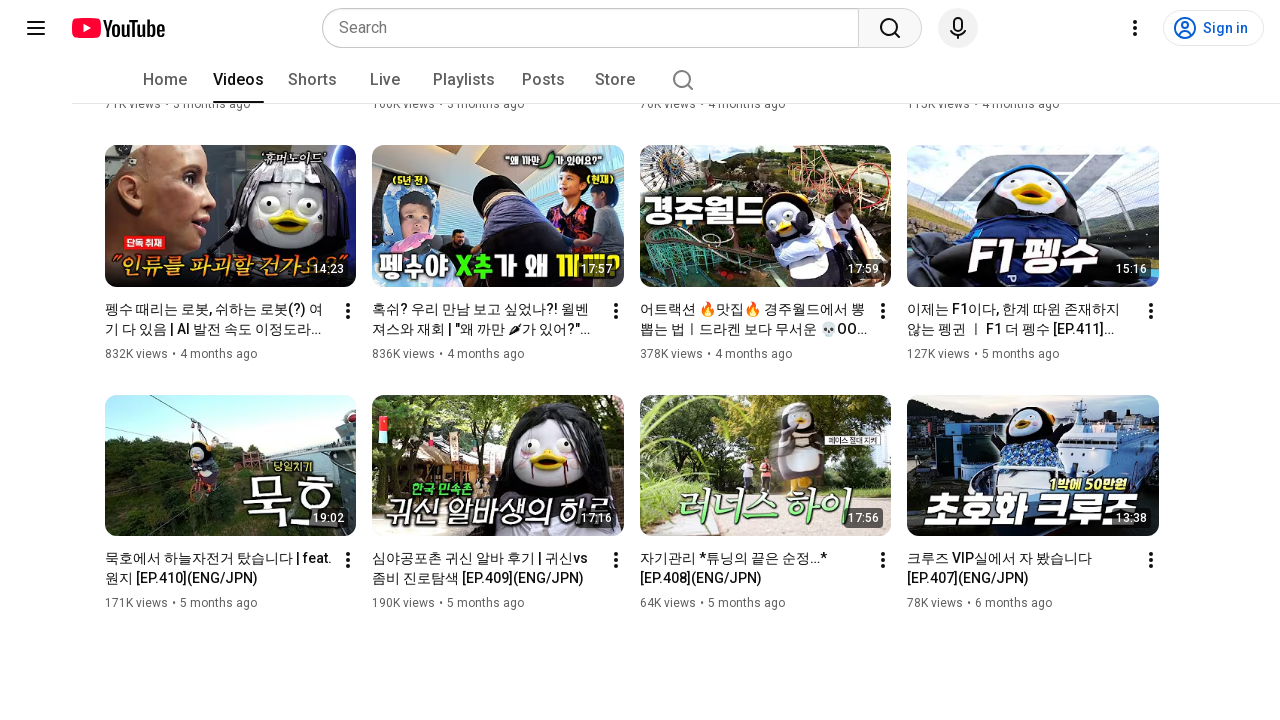

Pressed PageDown to scroll (scroll 11 of 30)
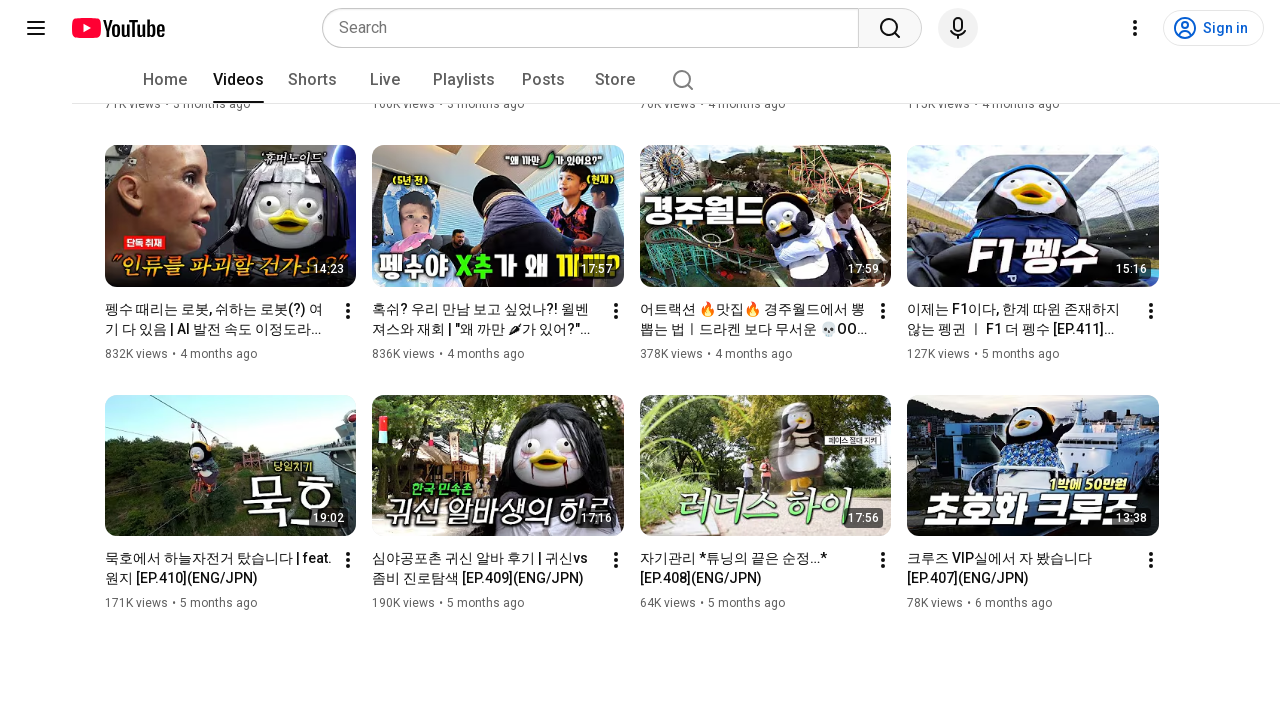

Waited 100ms for content to load after scroll 11
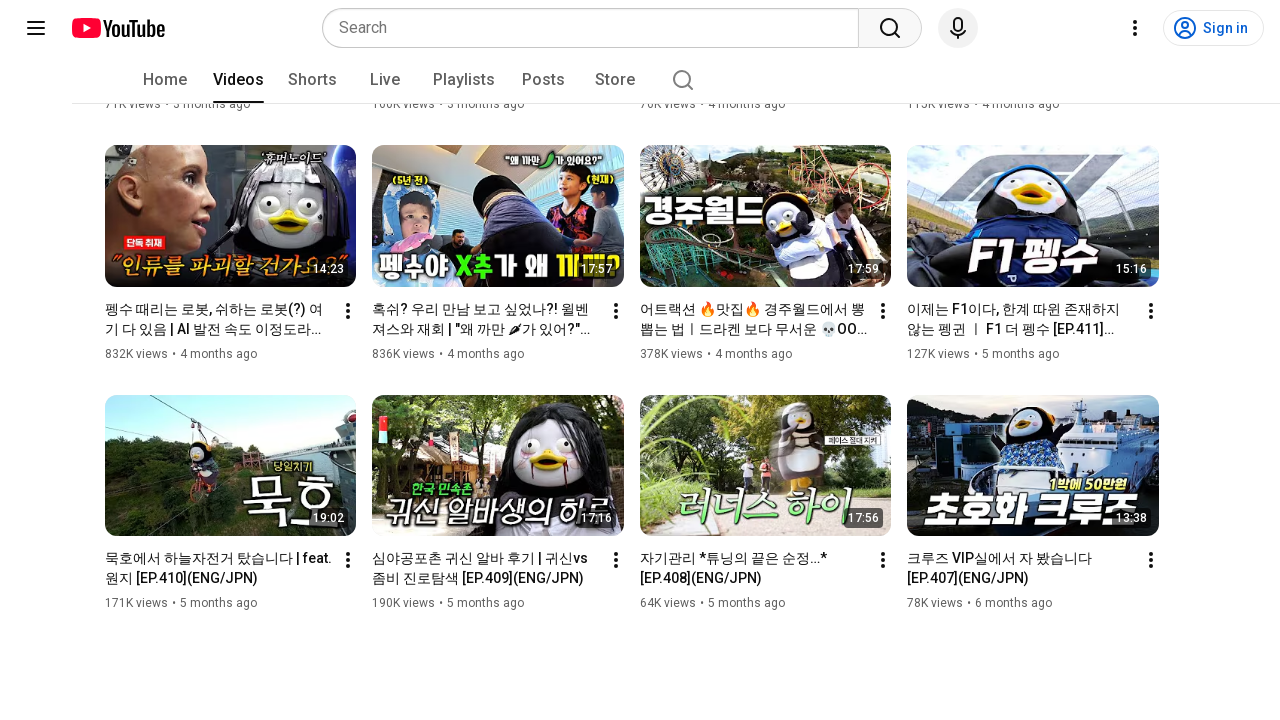

Pressed PageDown to scroll (scroll 12 of 30)
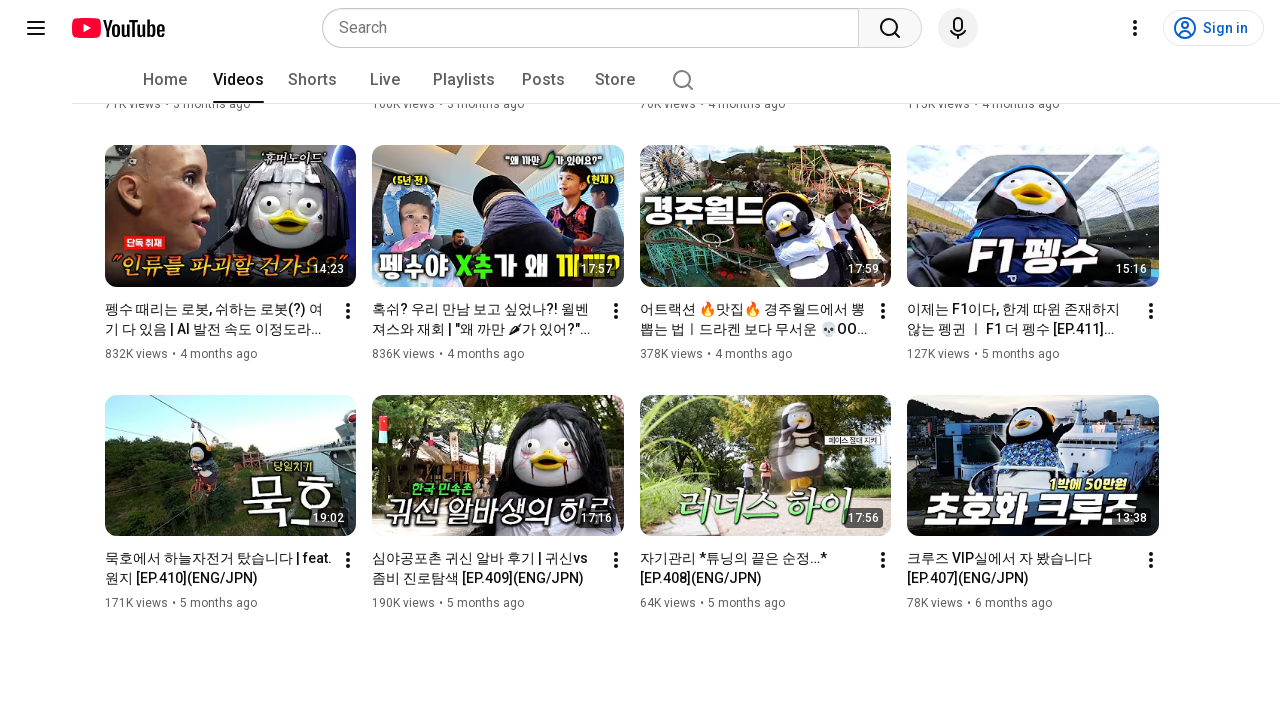

Waited 100ms for content to load after scroll 12
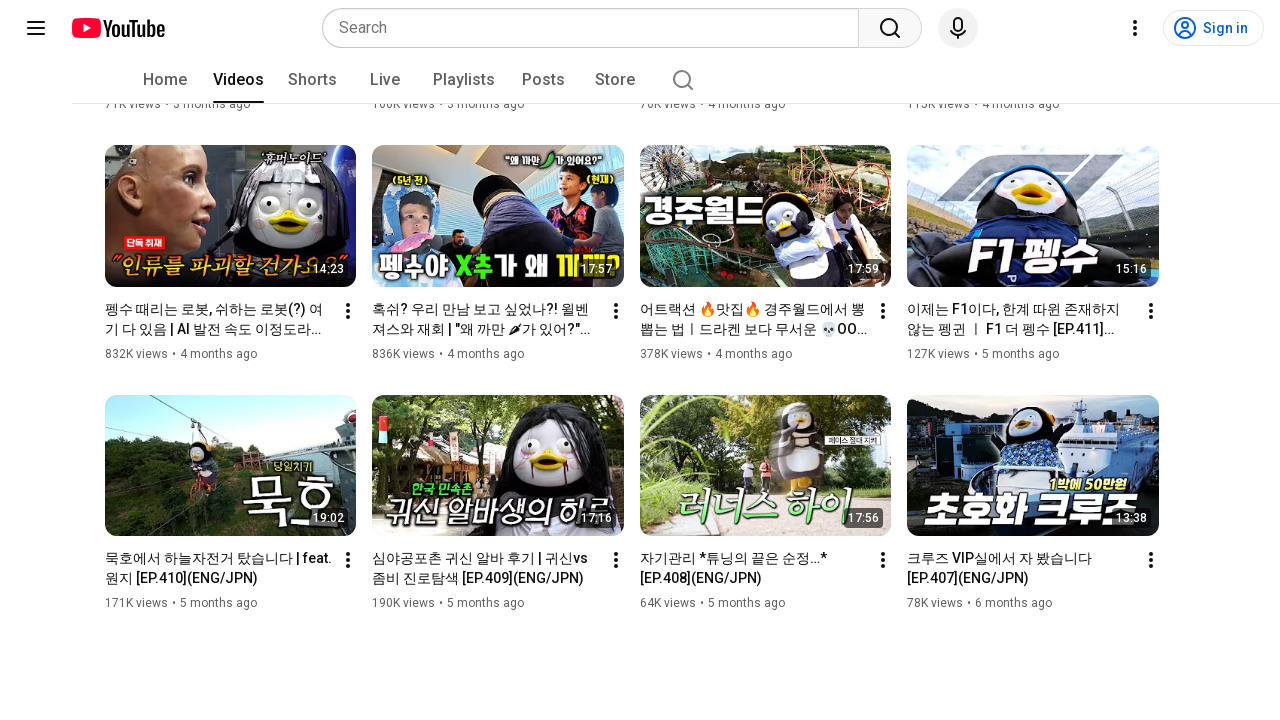

Pressed PageDown to scroll (scroll 13 of 30)
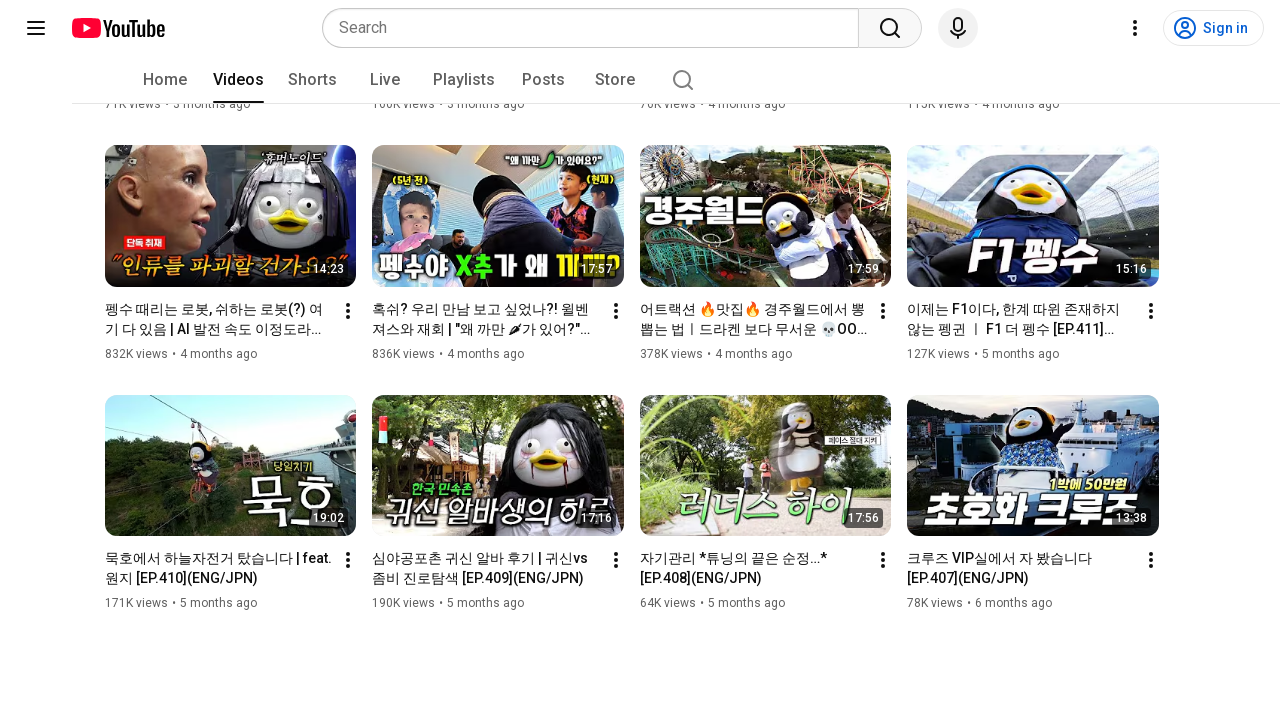

Waited 100ms for content to load after scroll 13
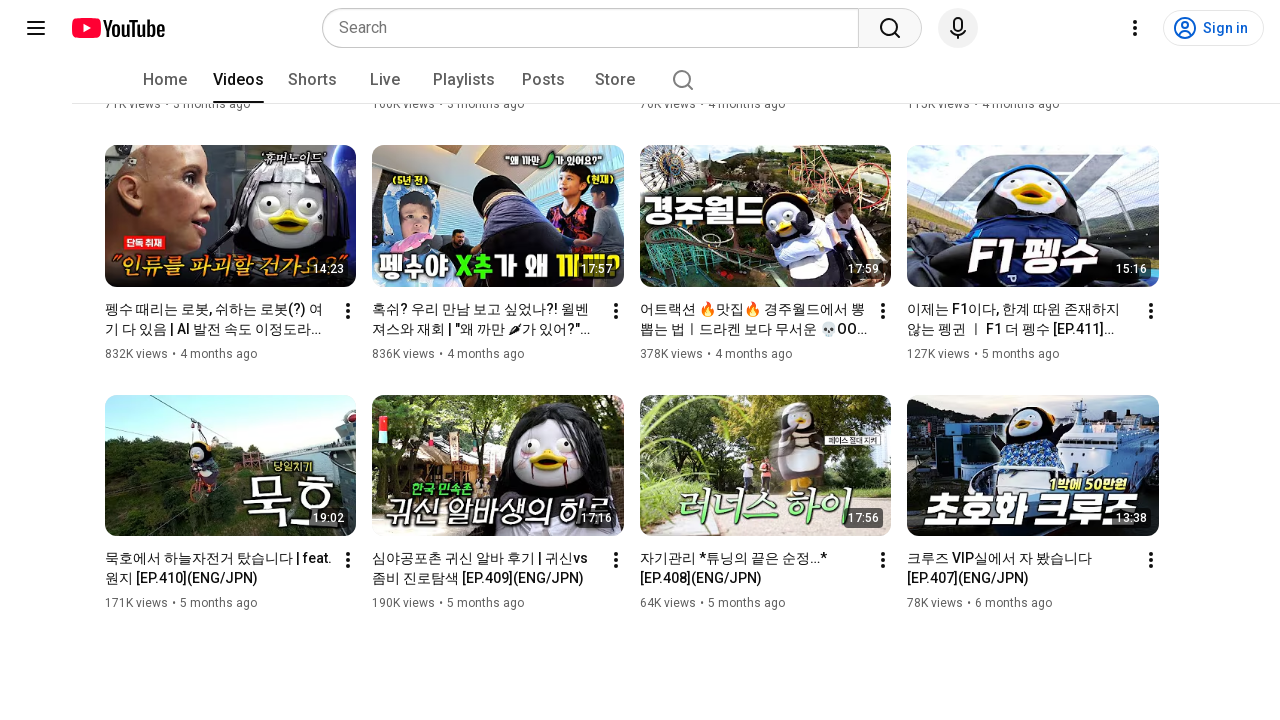

Pressed PageDown to scroll (scroll 14 of 30)
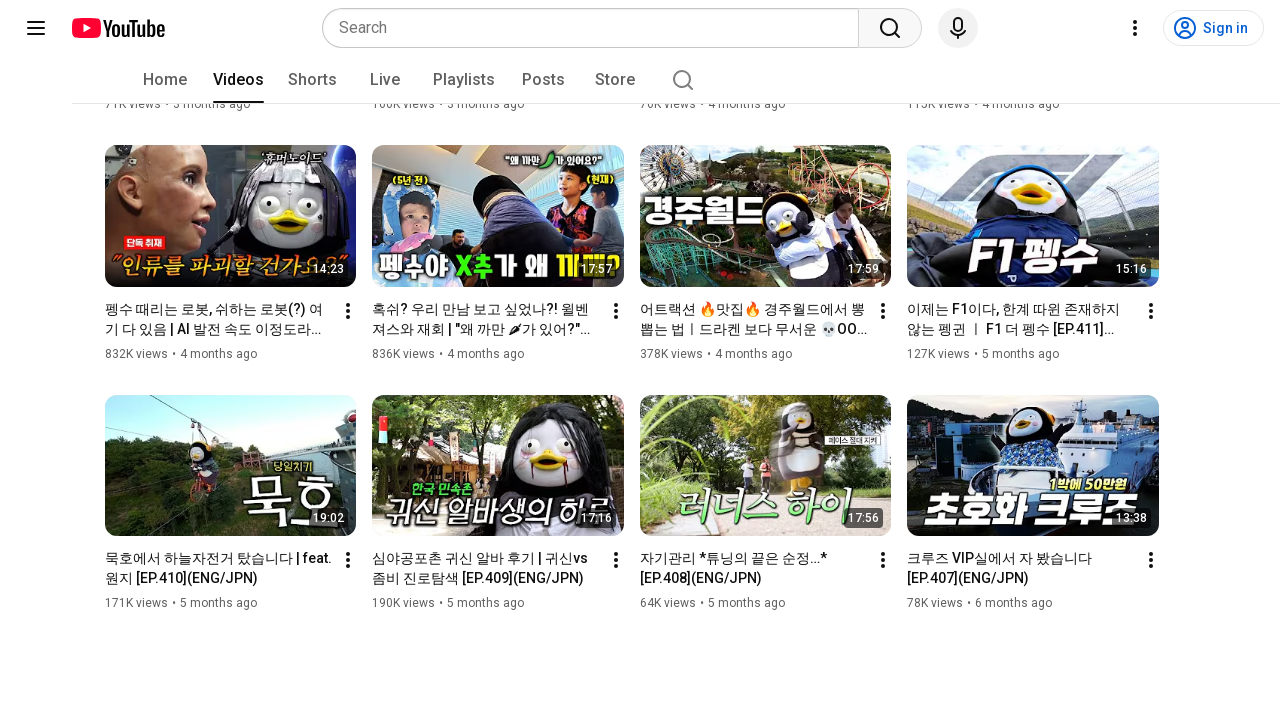

Waited 100ms for content to load after scroll 14
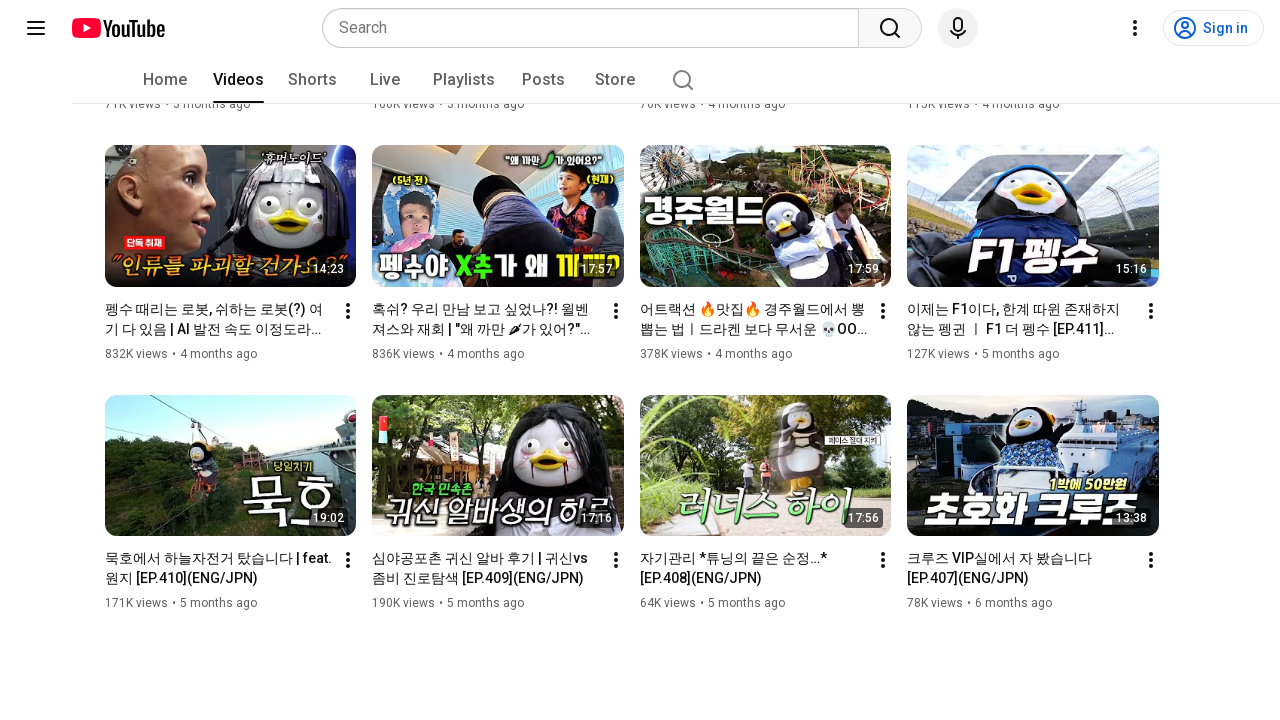

Pressed PageDown to scroll (scroll 15 of 30)
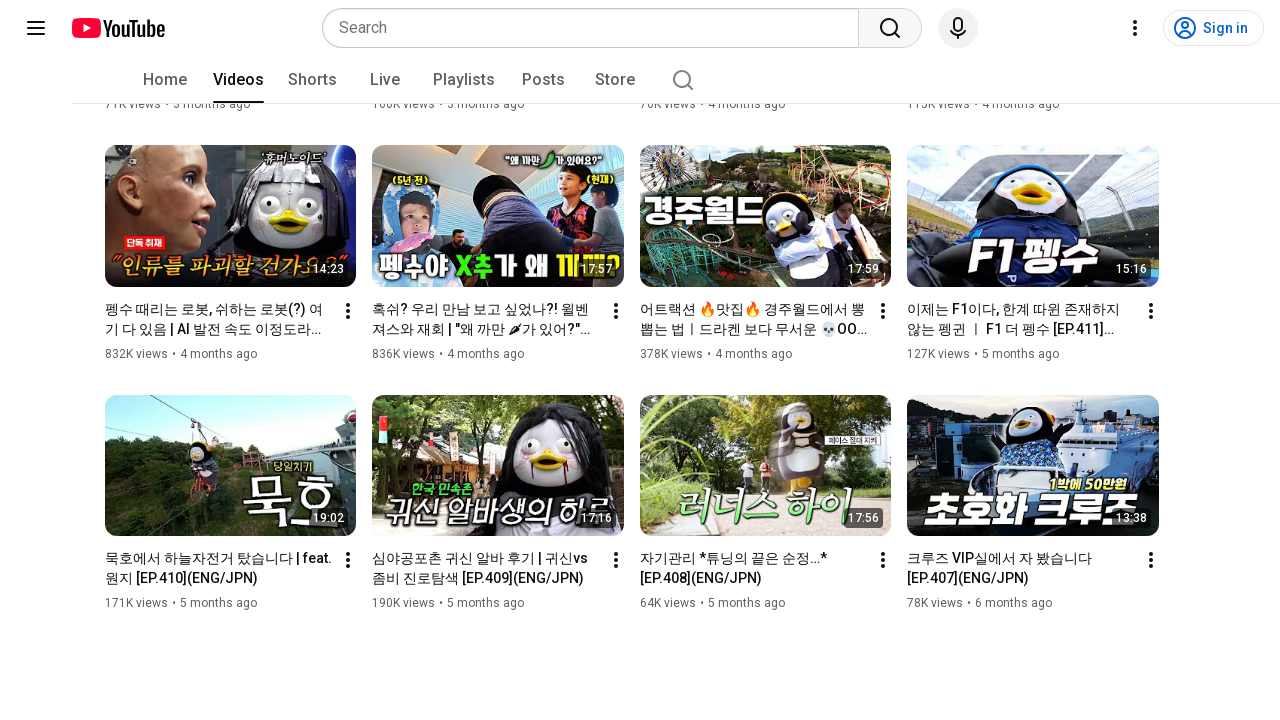

Waited 100ms for content to load after scroll 15
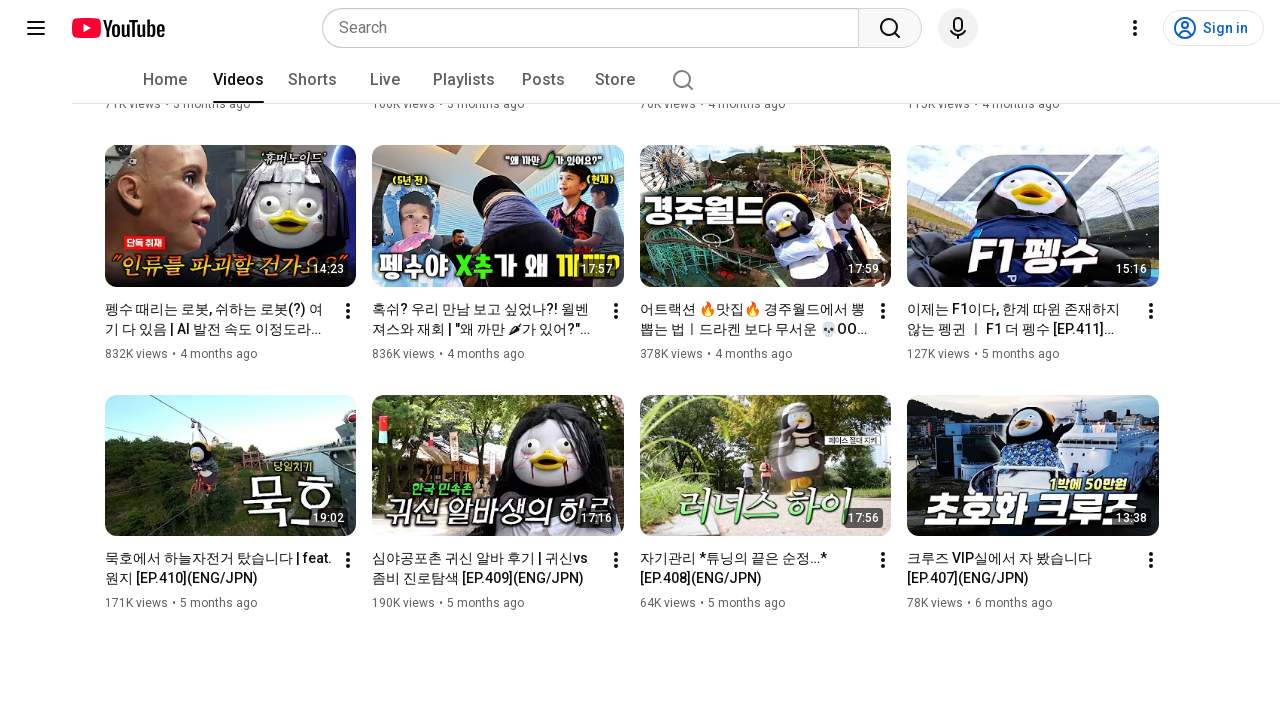

Pressed PageDown to scroll (scroll 16 of 30)
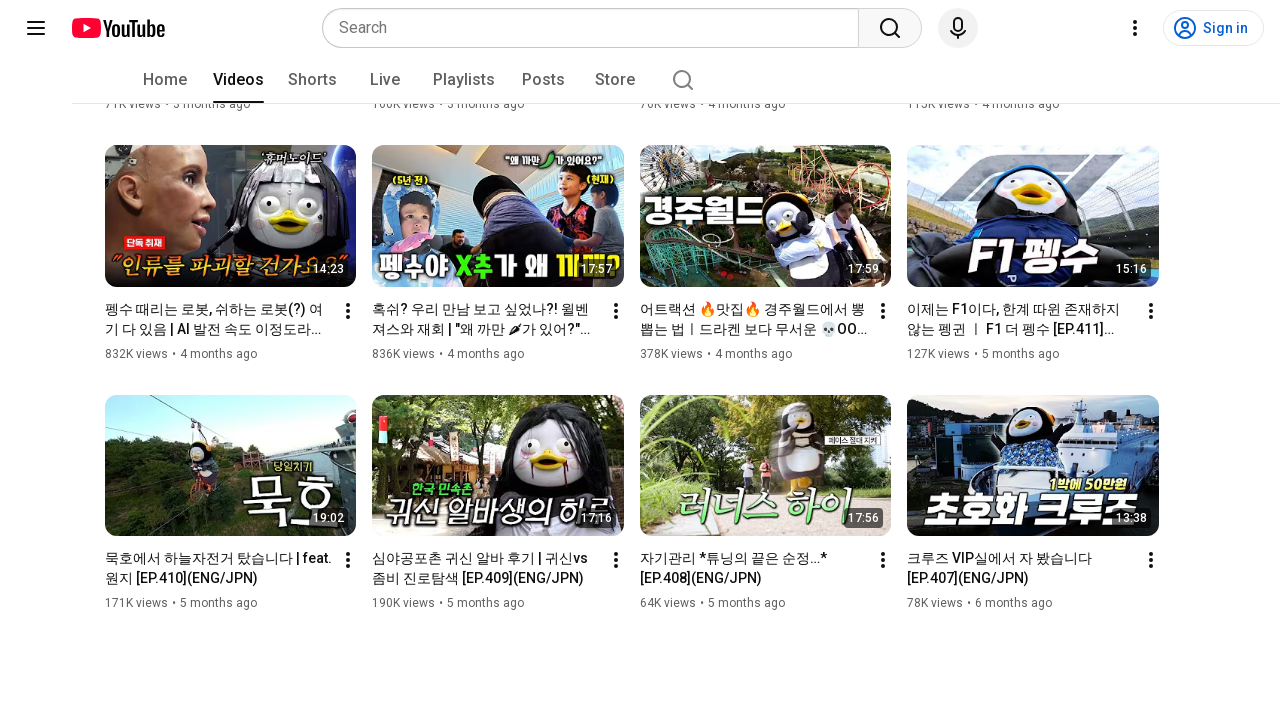

Waited 100ms for content to load after scroll 16
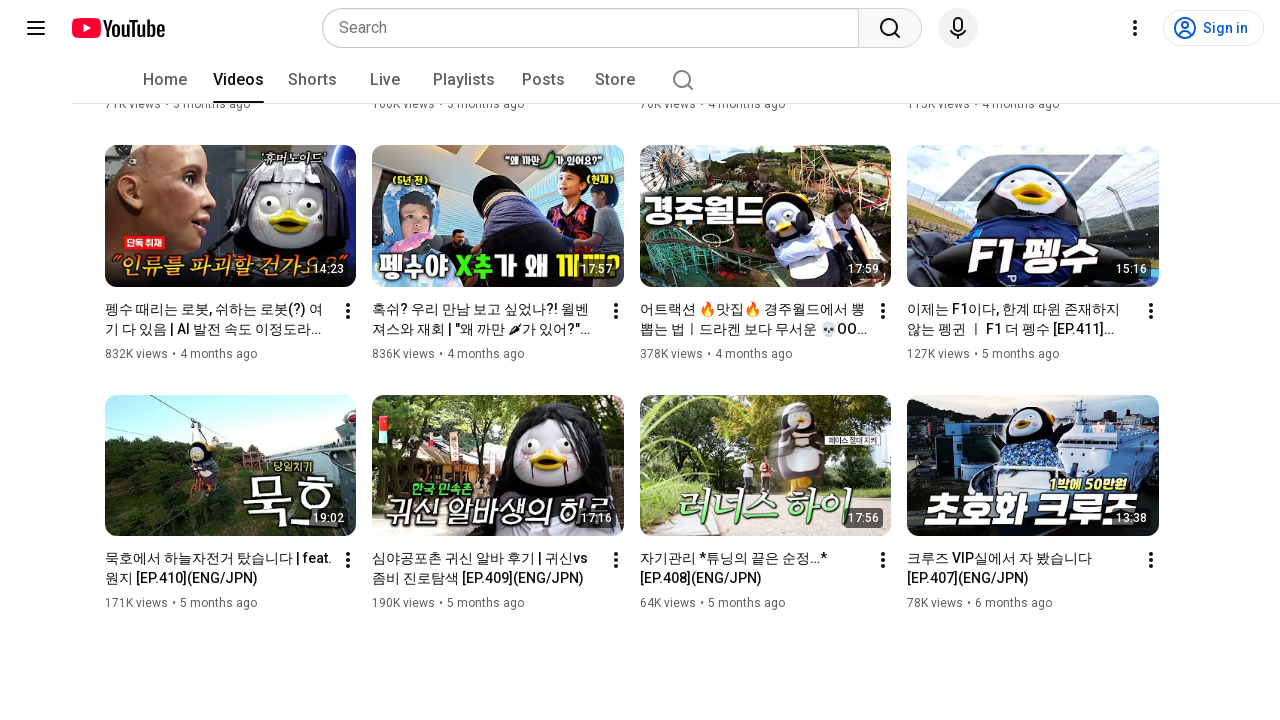

Pressed PageDown to scroll (scroll 17 of 30)
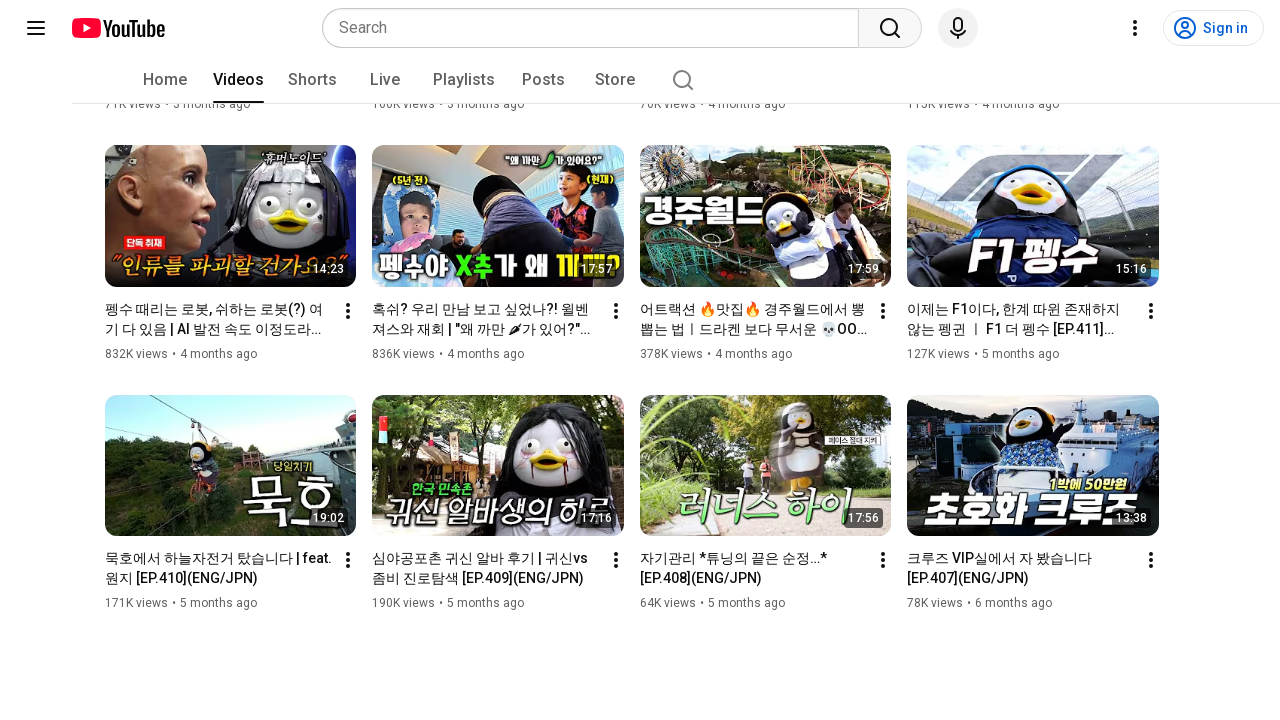

Waited 100ms for content to load after scroll 17
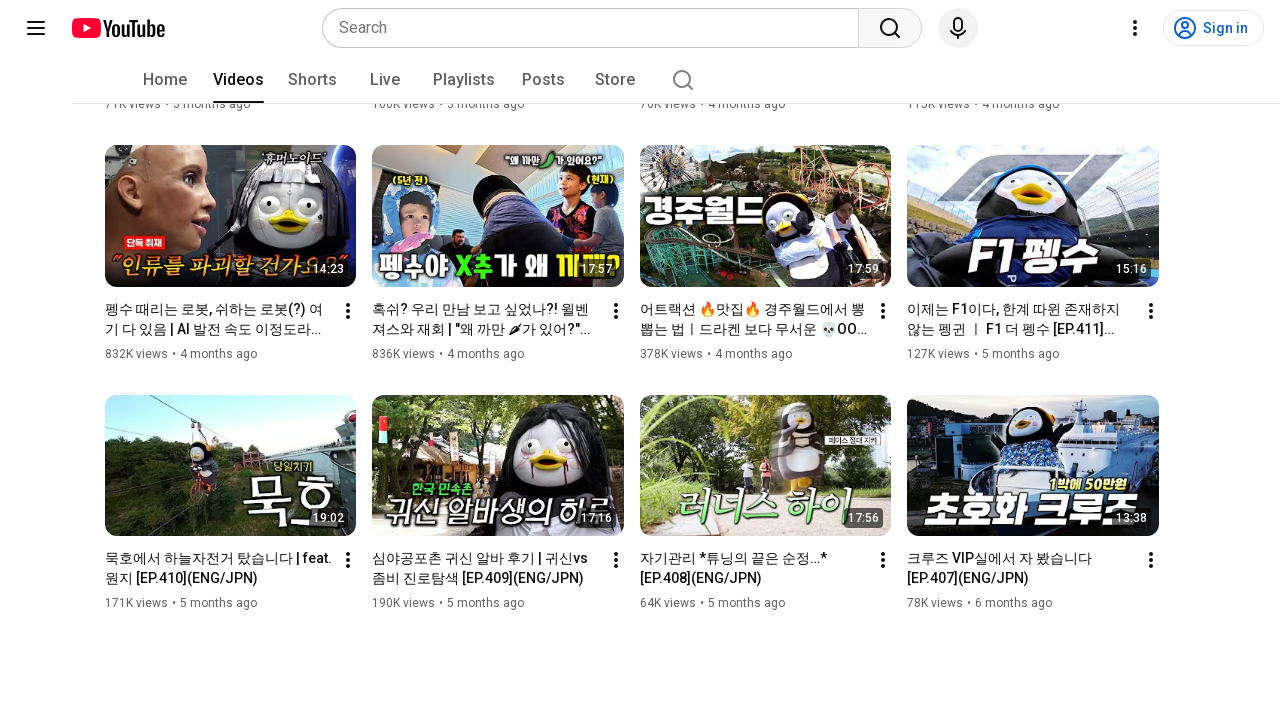

Pressed PageDown to scroll (scroll 18 of 30)
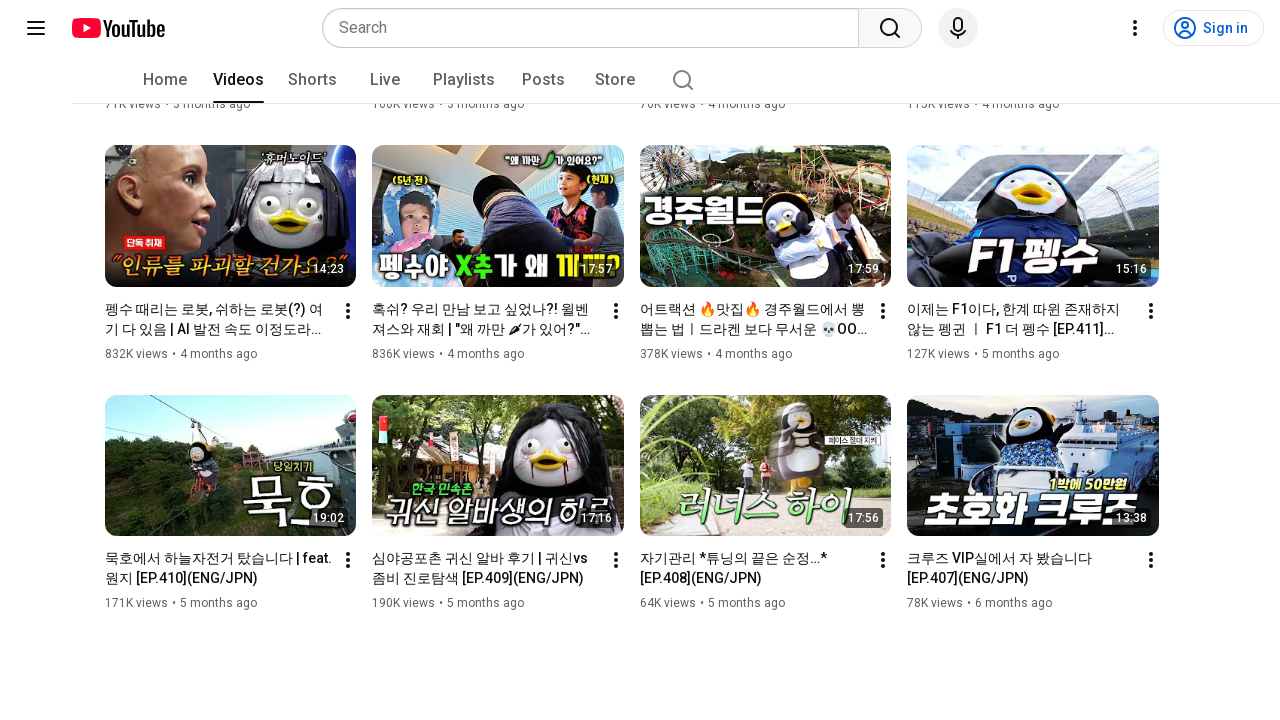

Waited 100ms for content to load after scroll 18
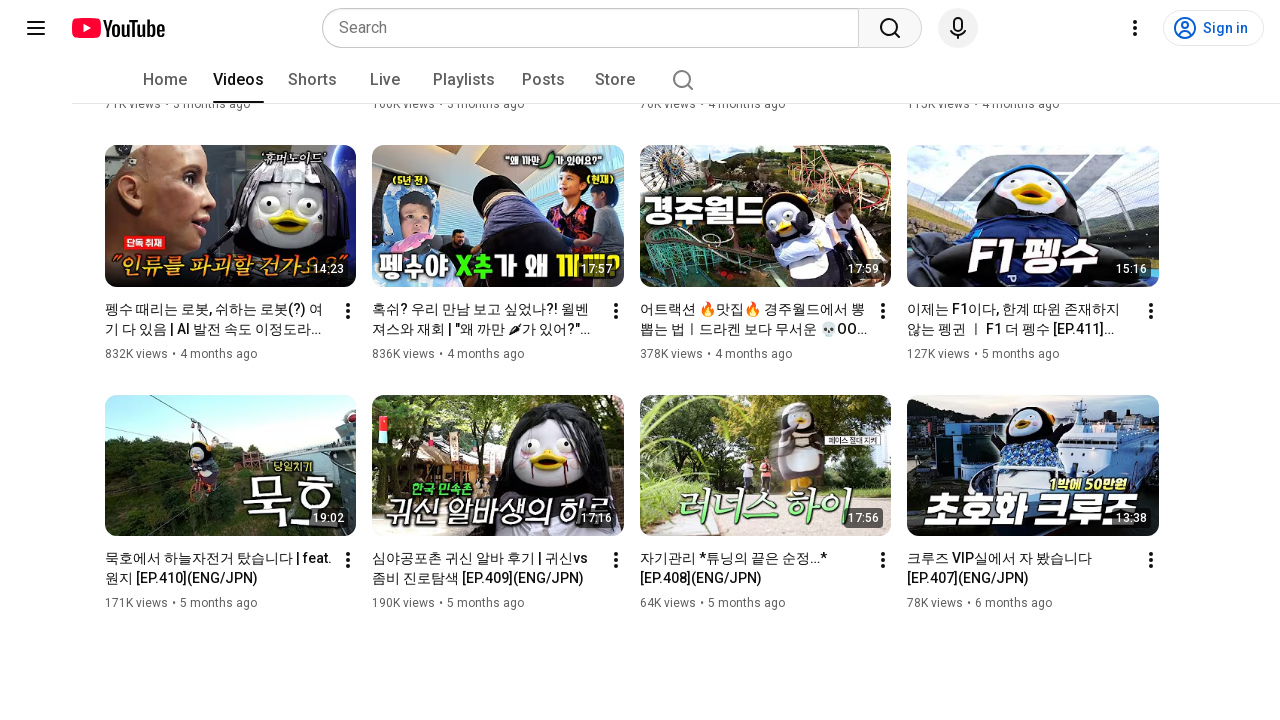

Pressed PageDown to scroll (scroll 19 of 30)
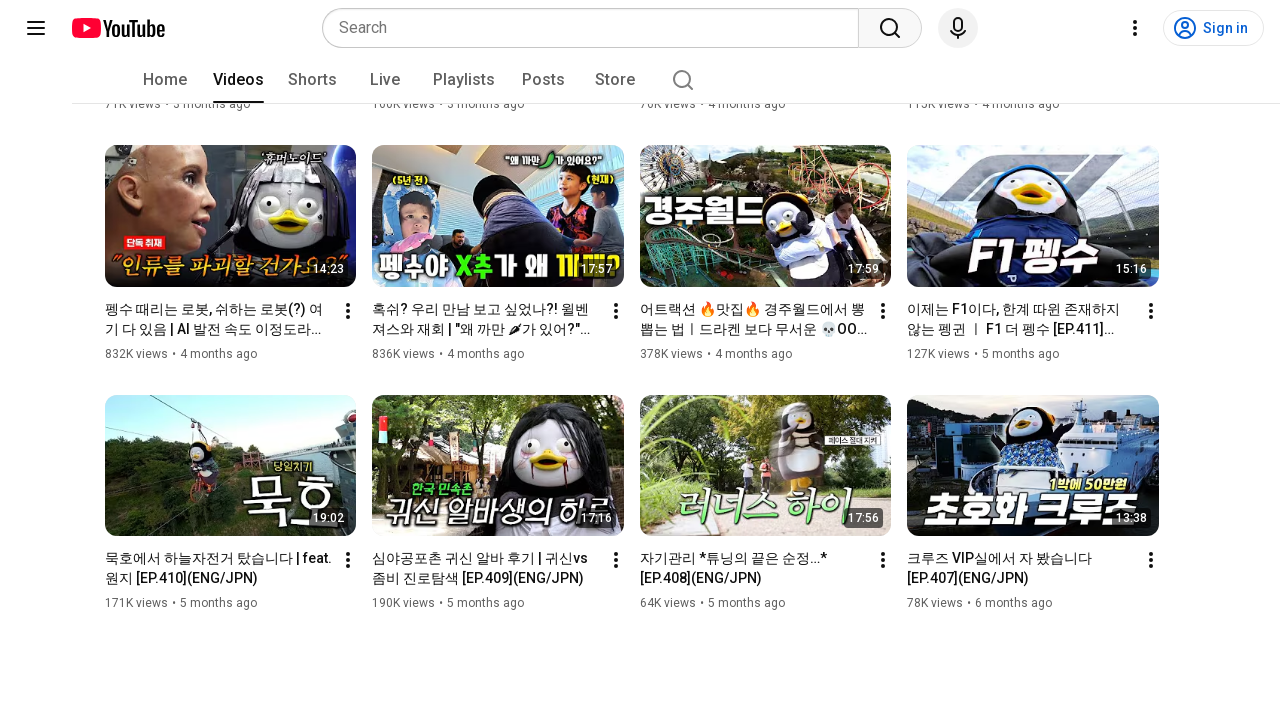

Waited 100ms for content to load after scroll 19
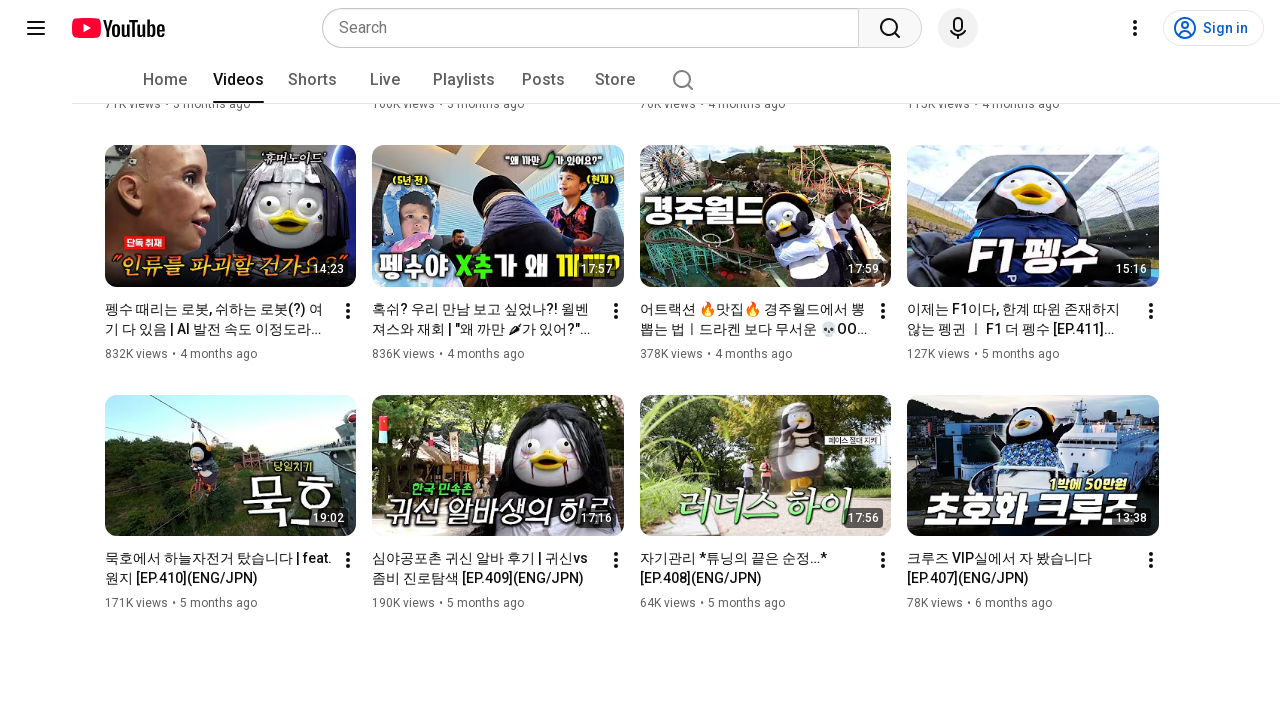

Pressed PageDown to scroll (scroll 20 of 30)
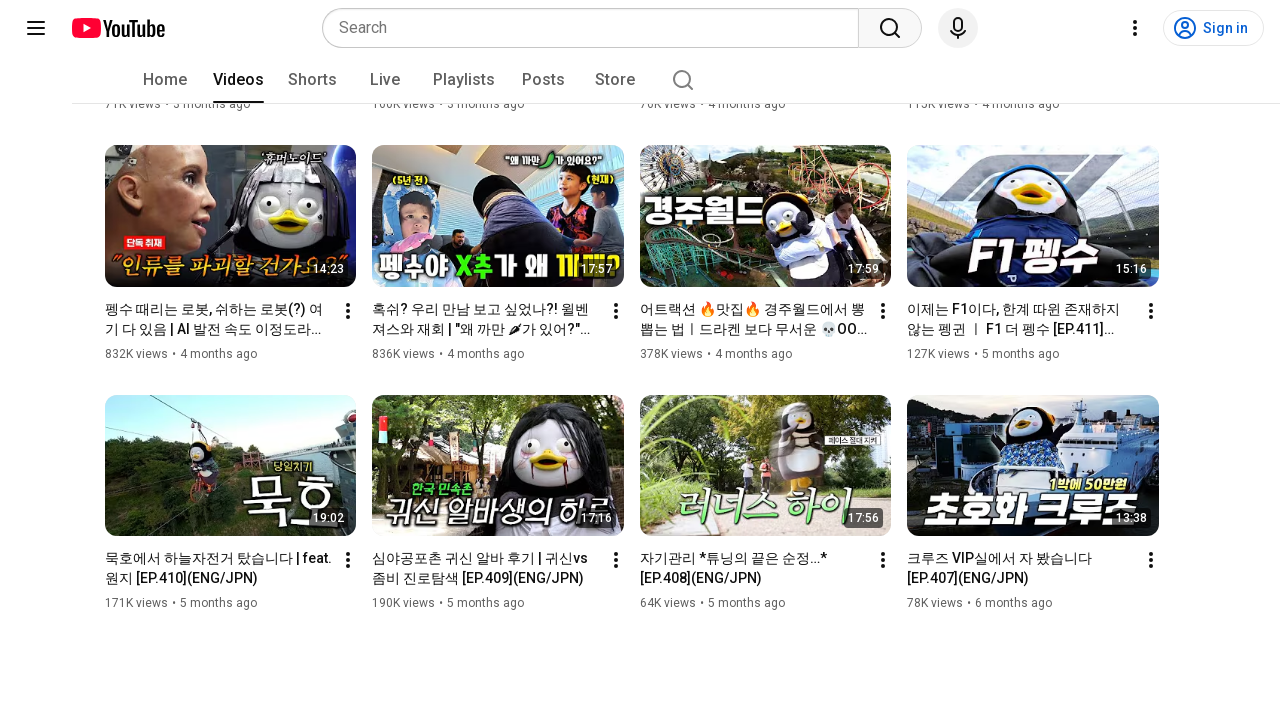

Waited 100ms for content to load after scroll 20
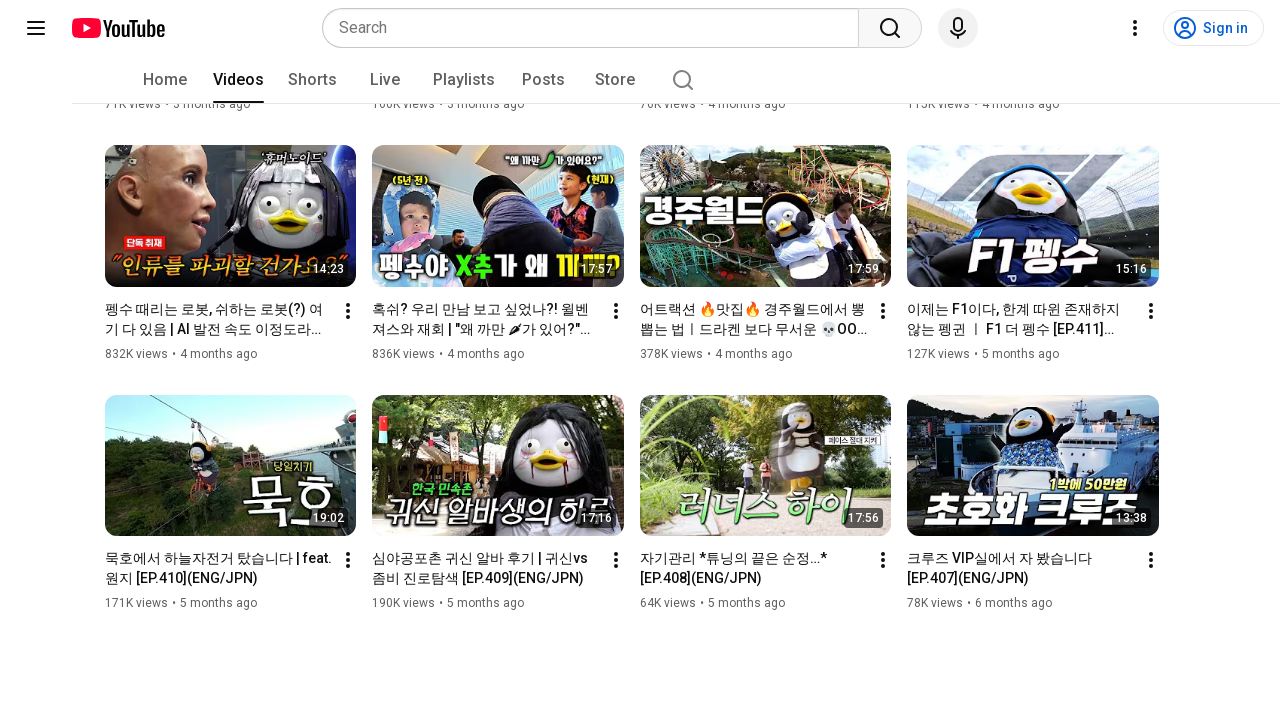

Pressed PageDown to scroll (scroll 21 of 30)
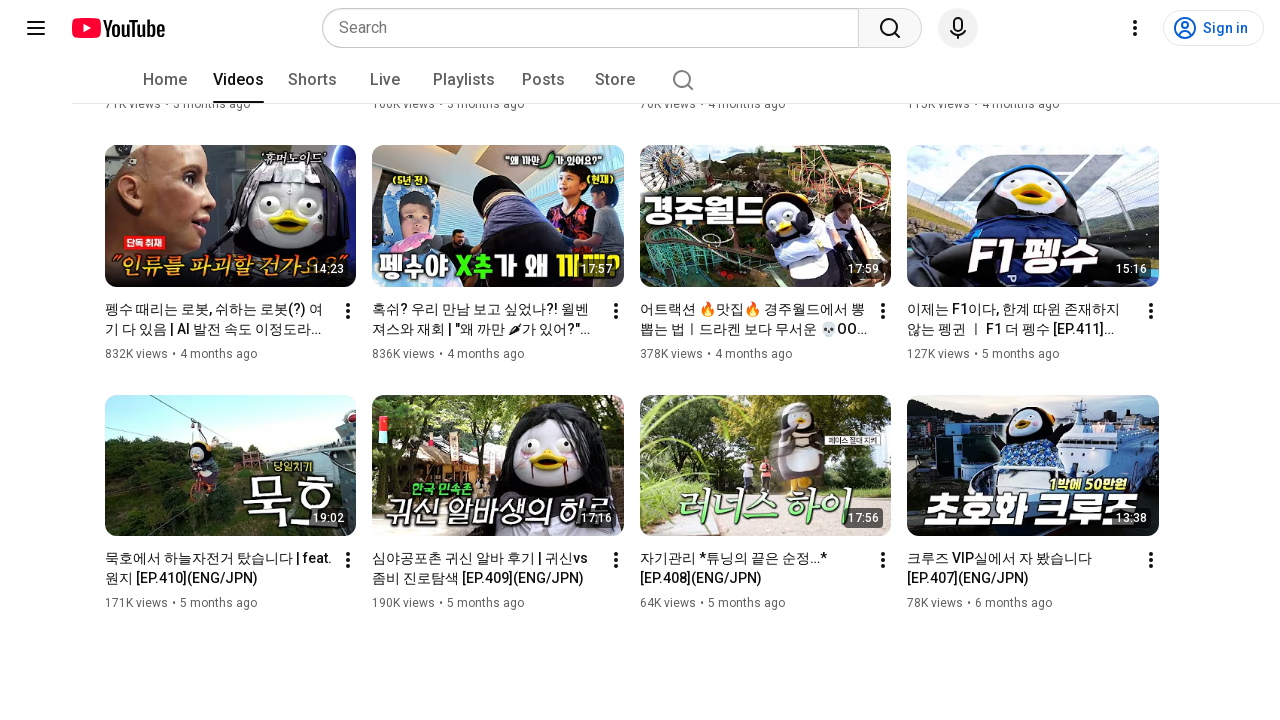

Waited 100ms for content to load after scroll 21
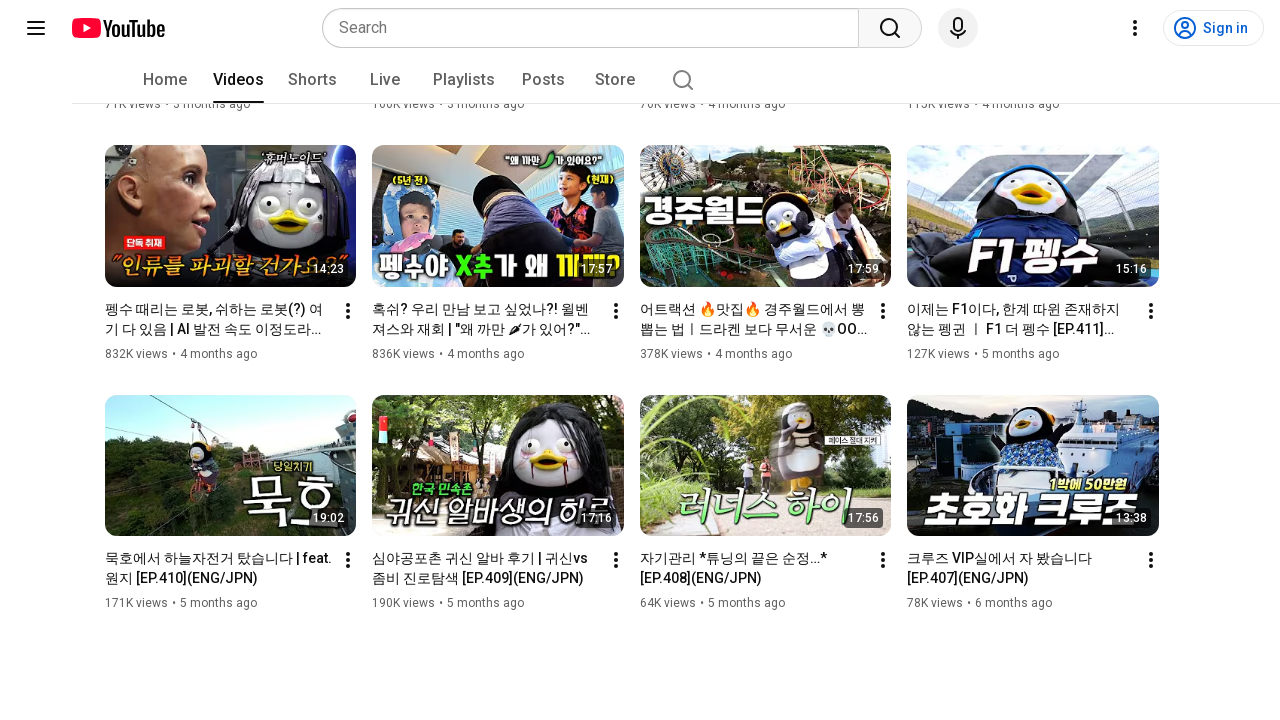

Pressed PageDown to scroll (scroll 22 of 30)
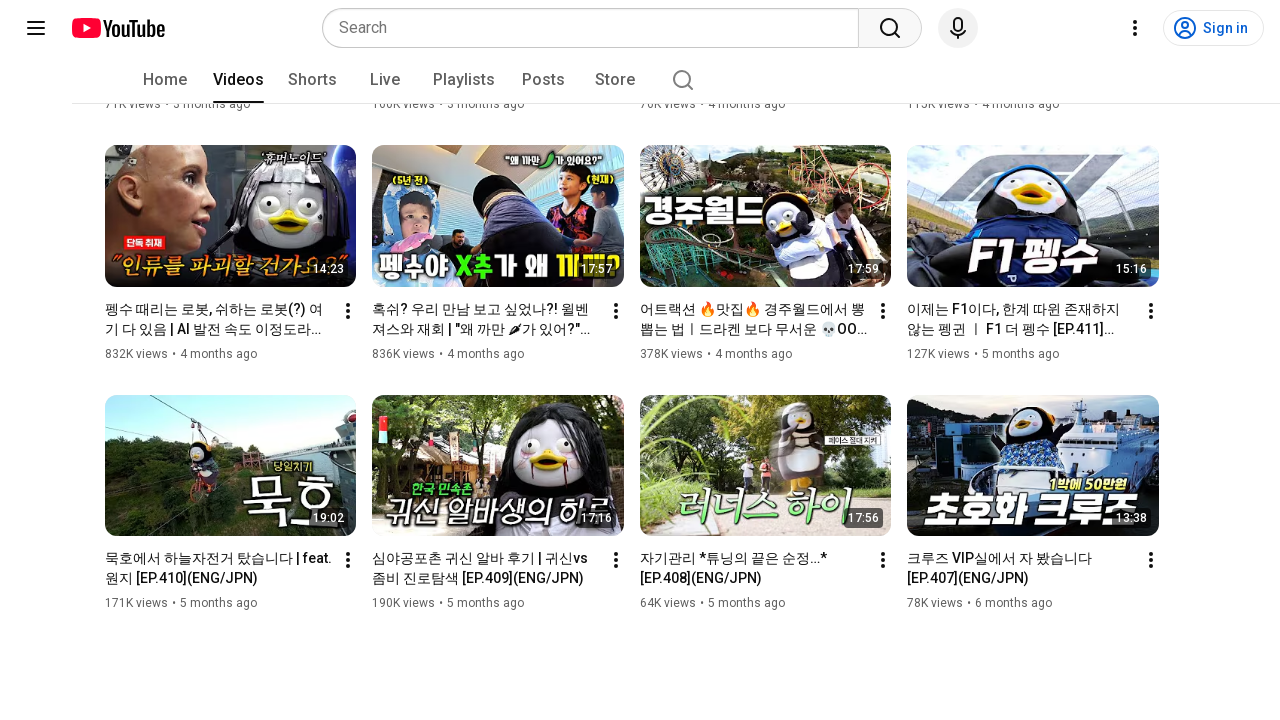

Waited 100ms for content to load after scroll 22
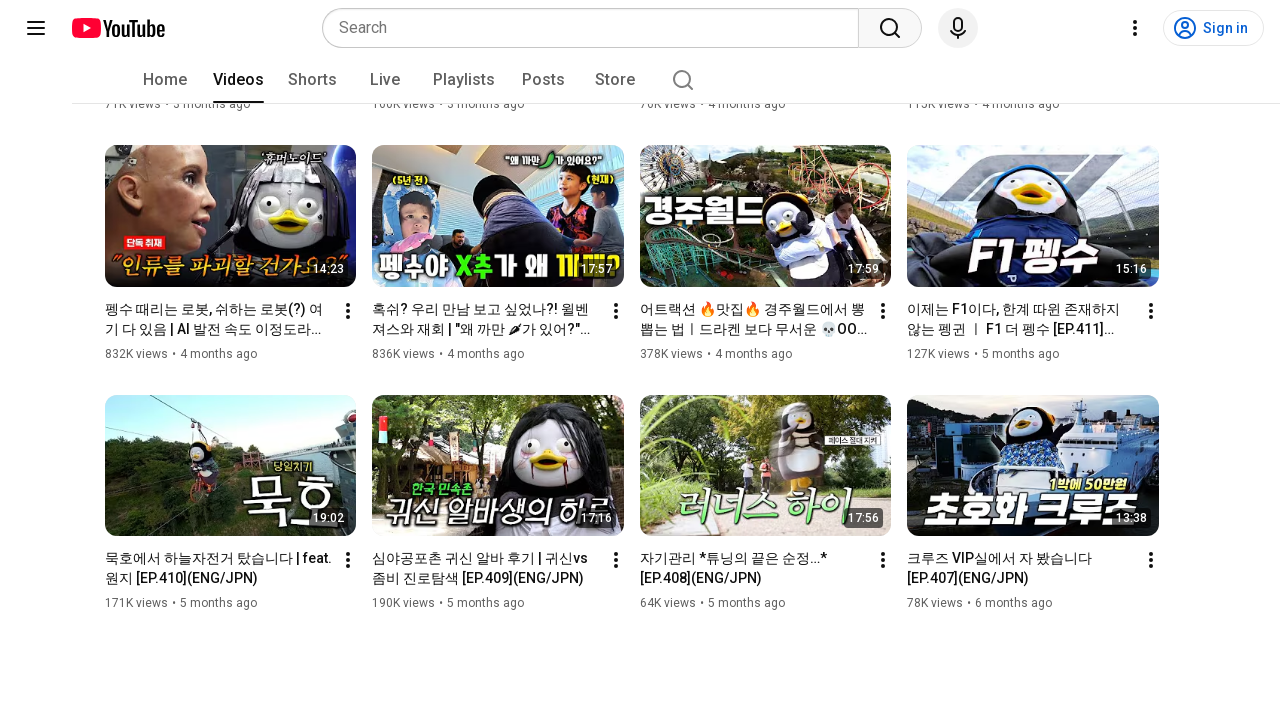

Pressed PageDown to scroll (scroll 23 of 30)
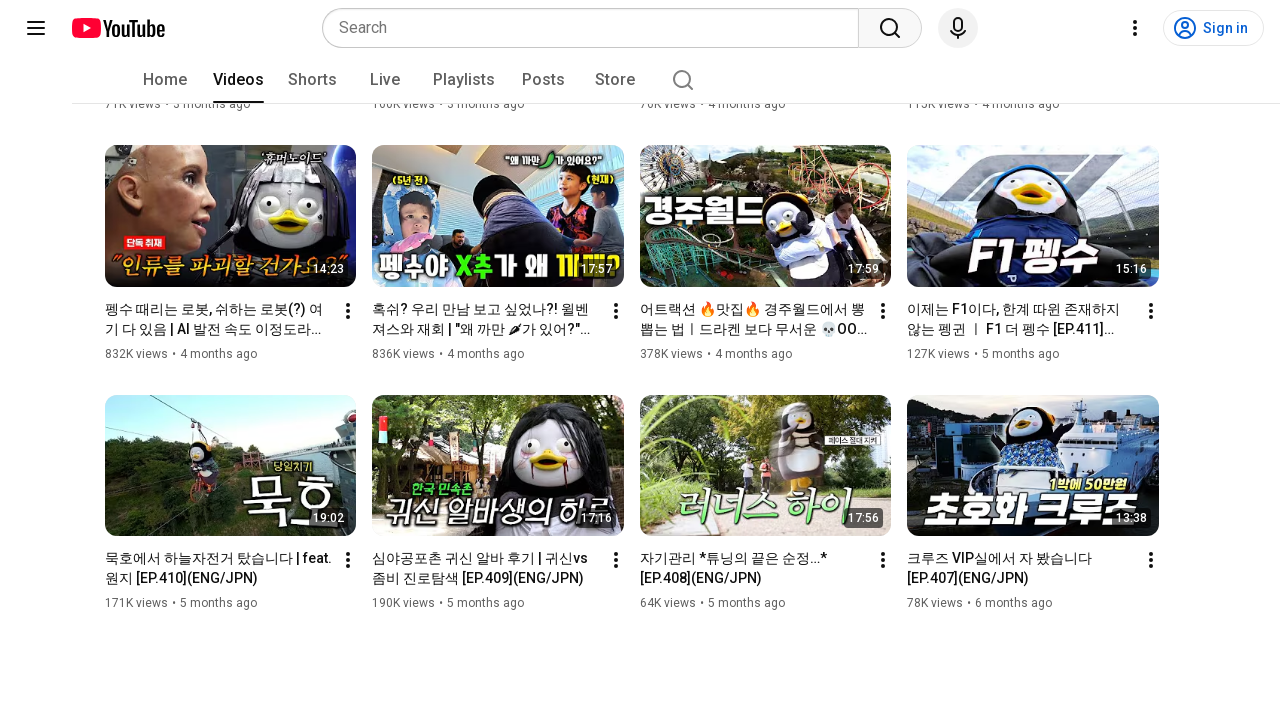

Waited 100ms for content to load after scroll 23
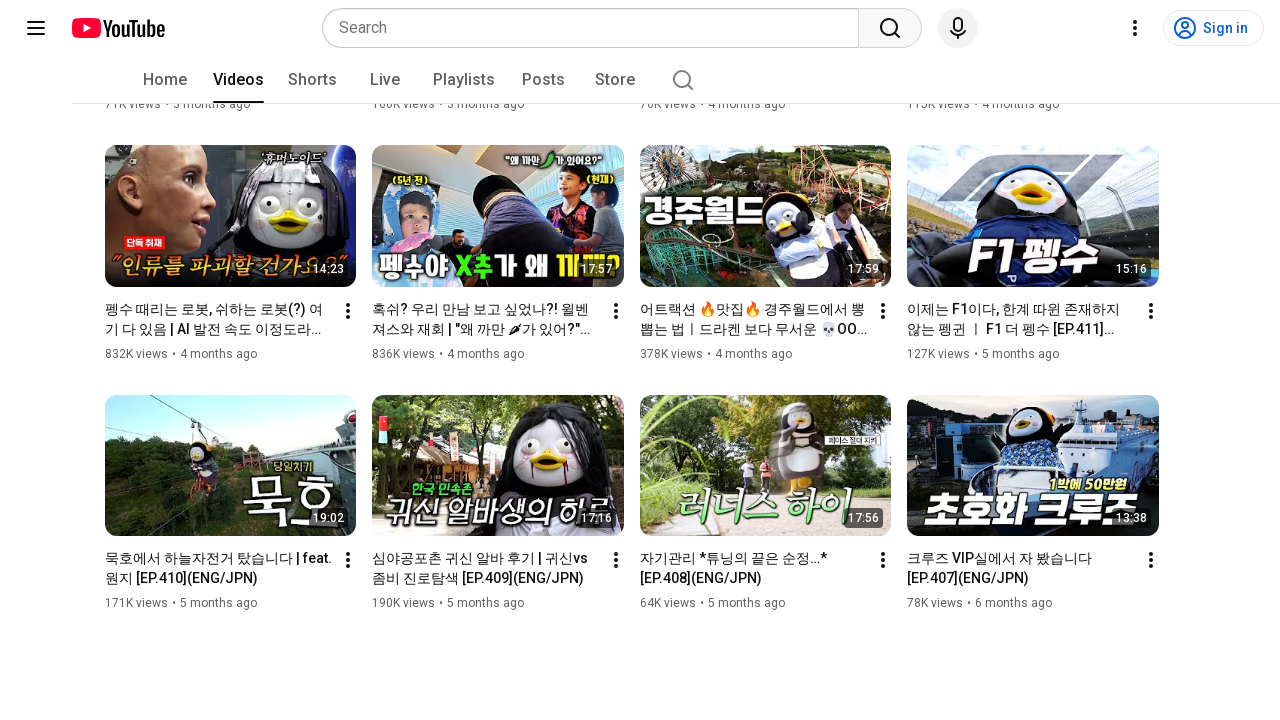

Pressed PageDown to scroll (scroll 24 of 30)
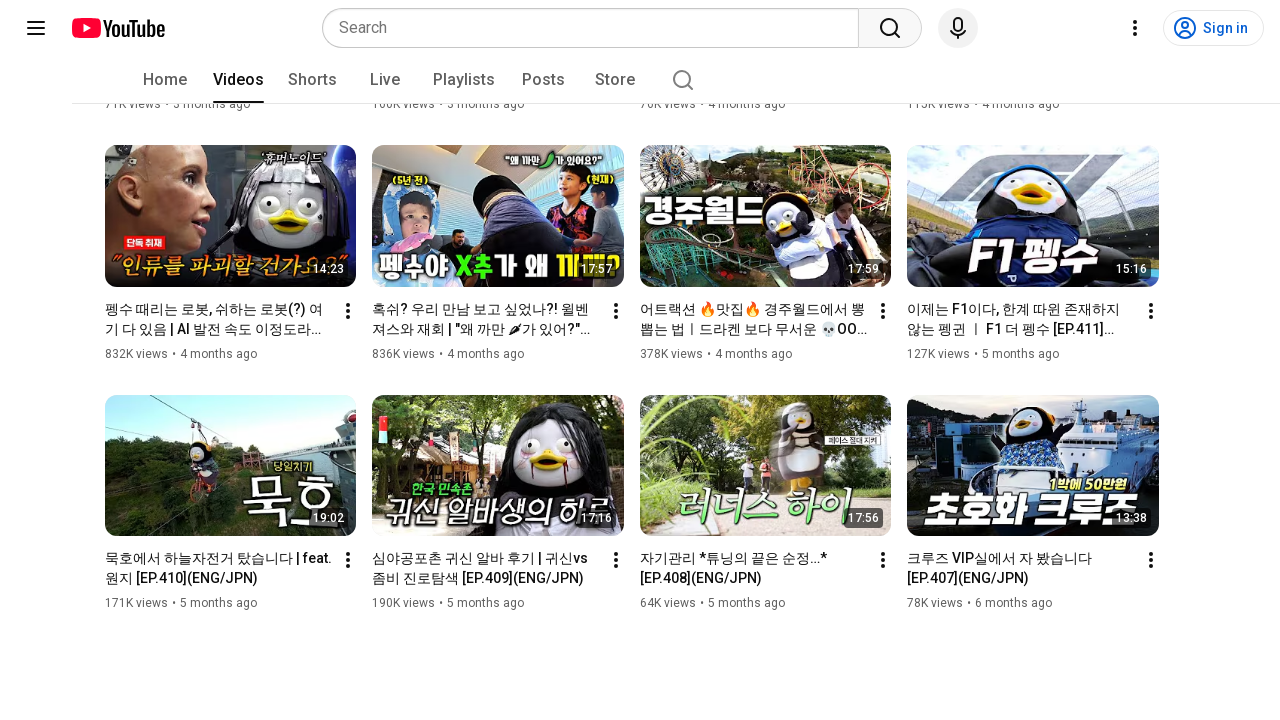

Waited 100ms for content to load after scroll 24
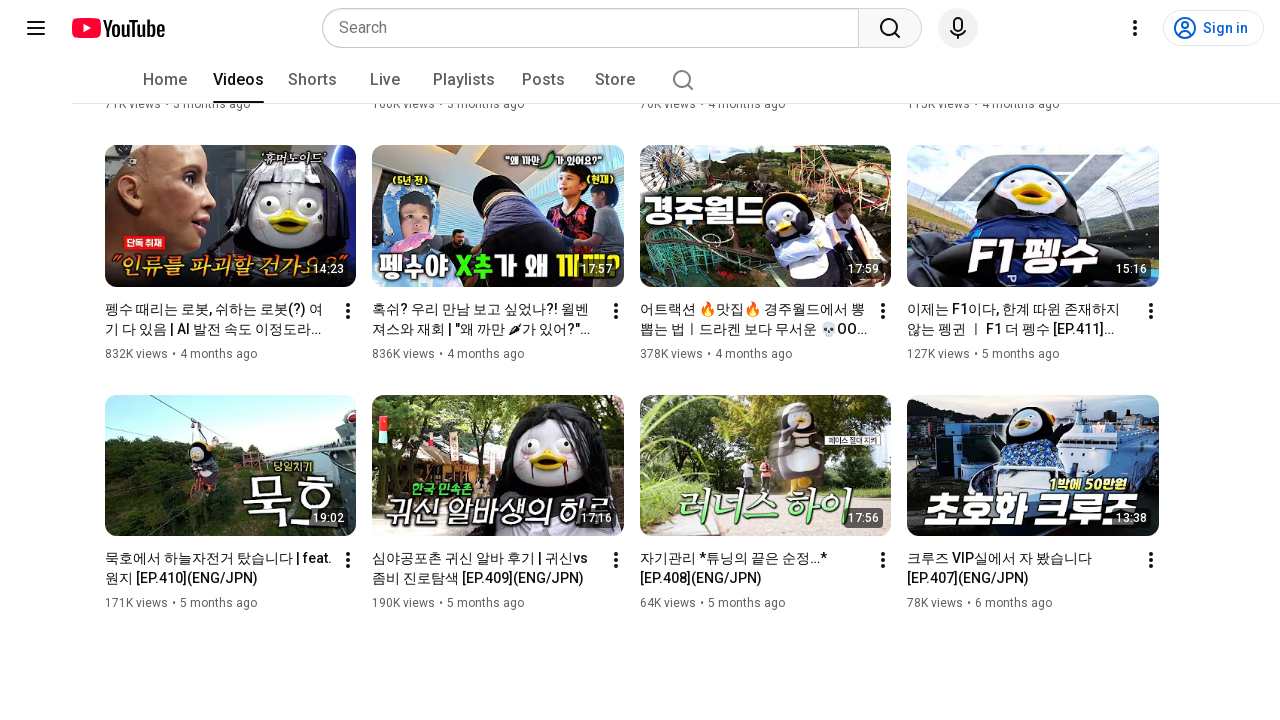

Pressed PageDown to scroll (scroll 25 of 30)
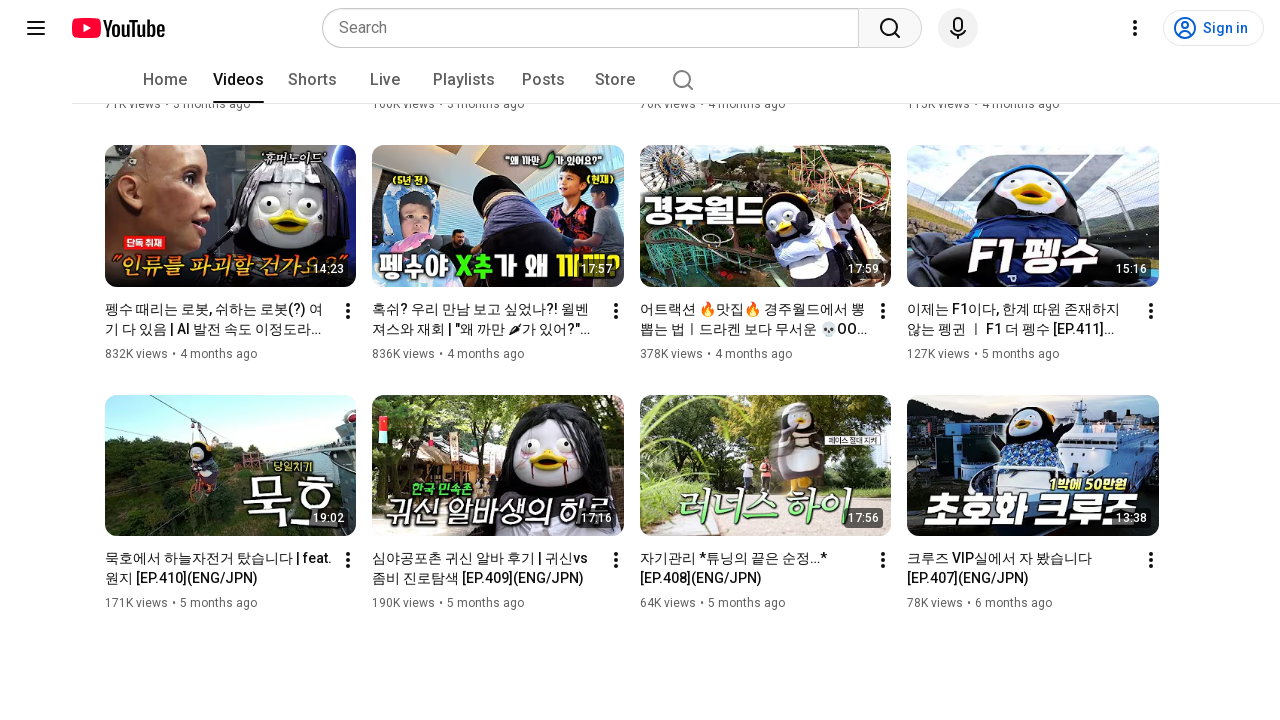

Waited 100ms for content to load after scroll 25
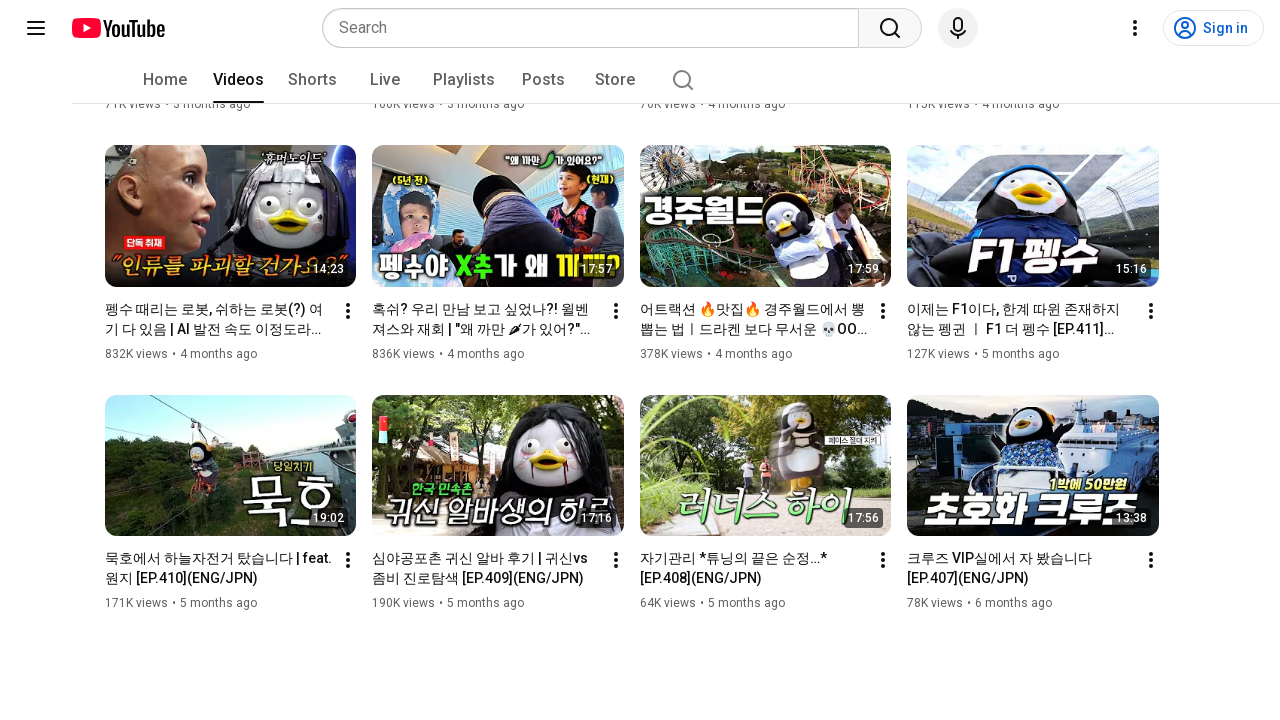

Pressed PageDown to scroll (scroll 26 of 30)
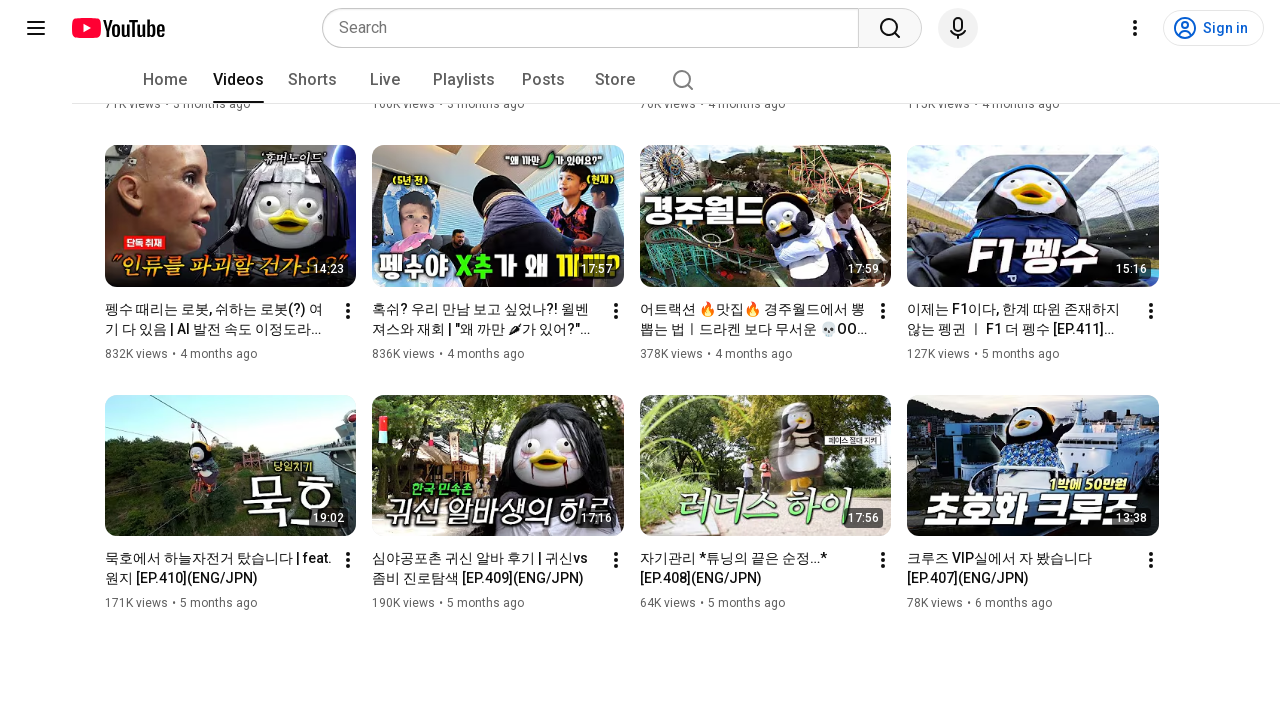

Waited 100ms for content to load after scroll 26
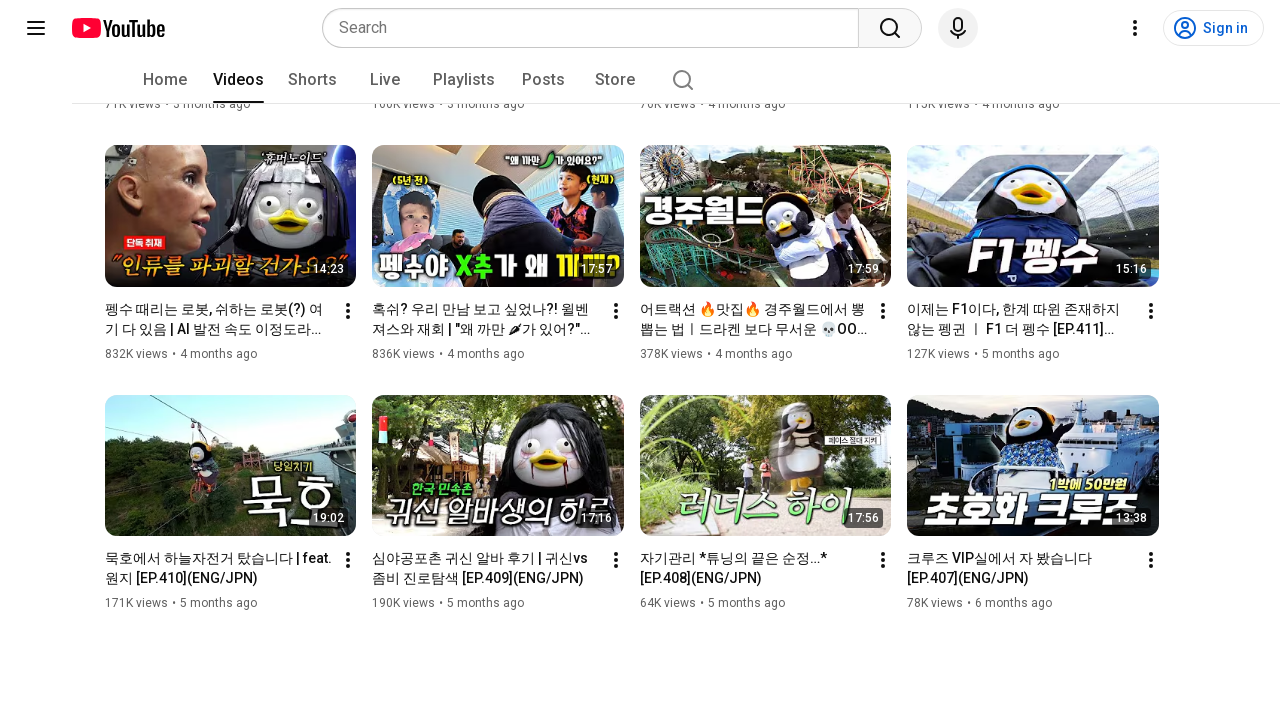

Pressed PageDown to scroll (scroll 27 of 30)
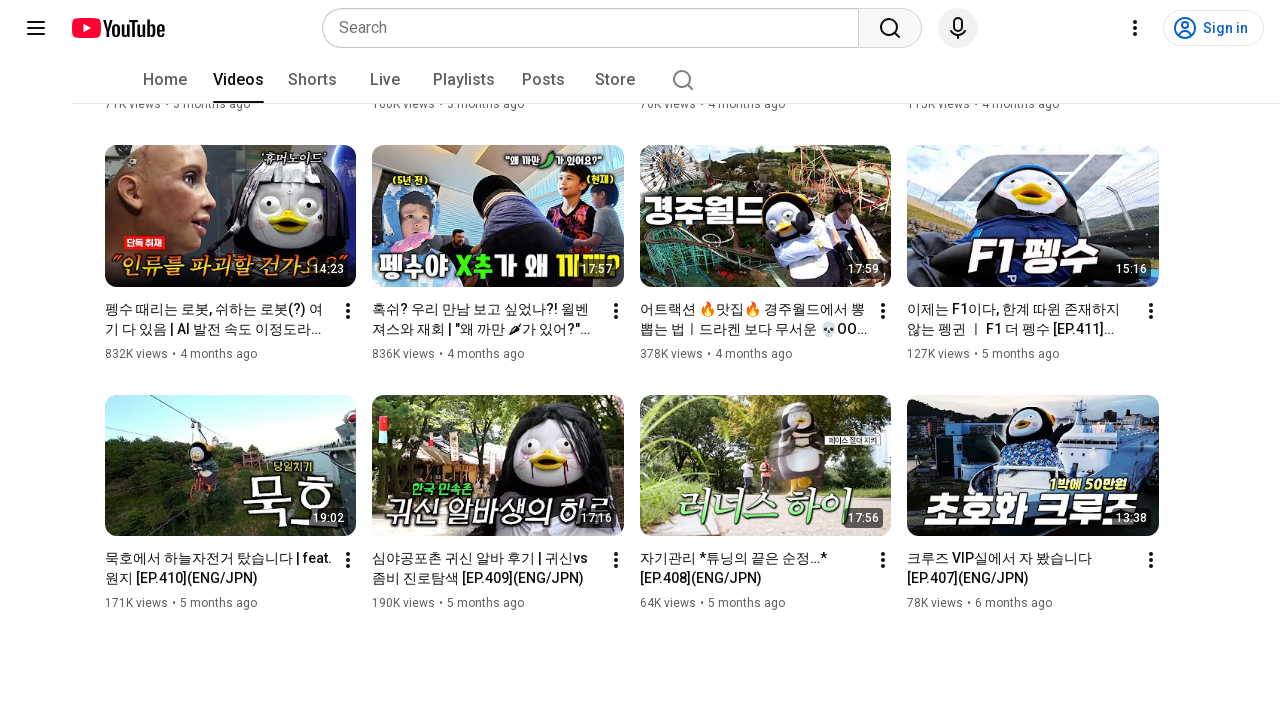

Waited 100ms for content to load after scroll 27
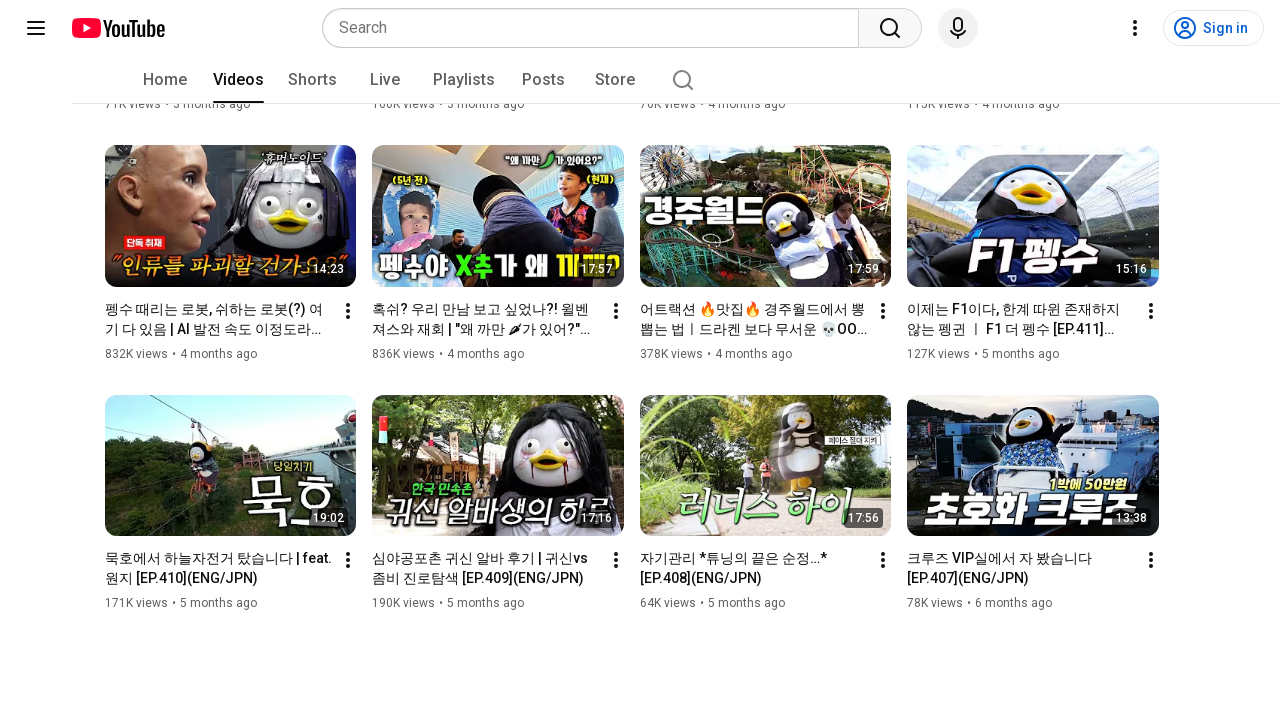

Pressed PageDown to scroll (scroll 28 of 30)
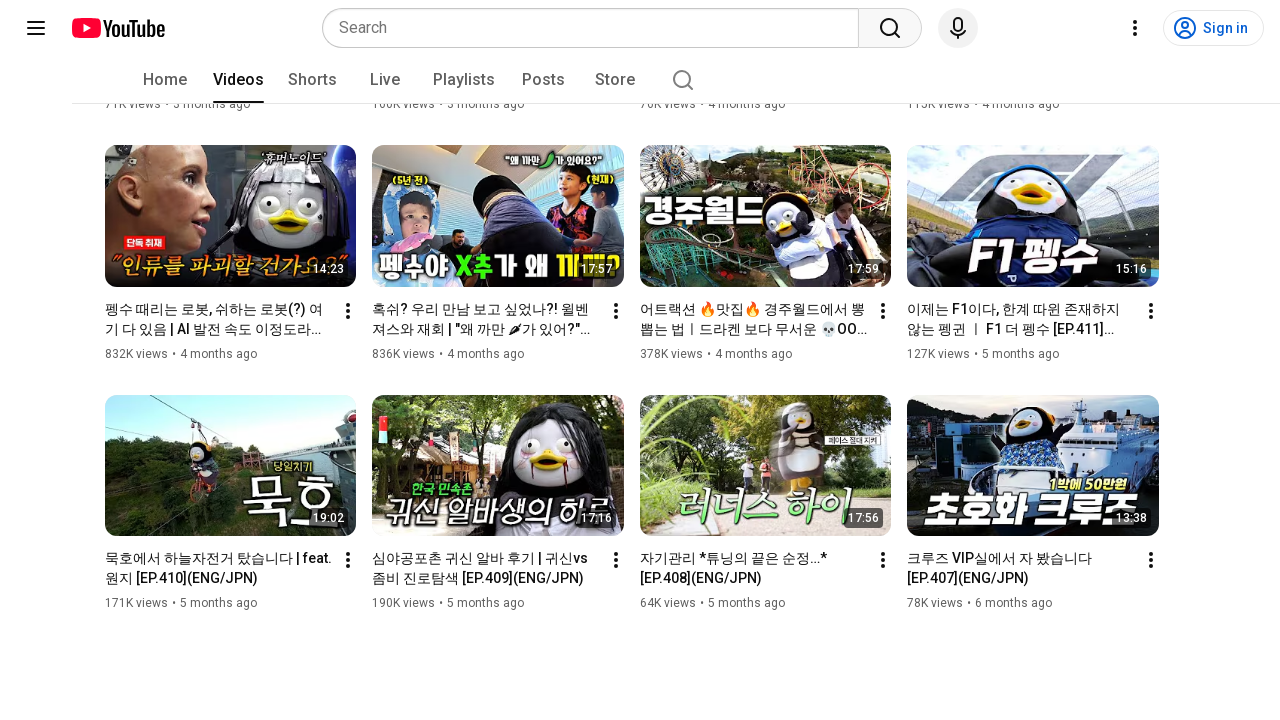

Waited 100ms for content to load after scroll 28
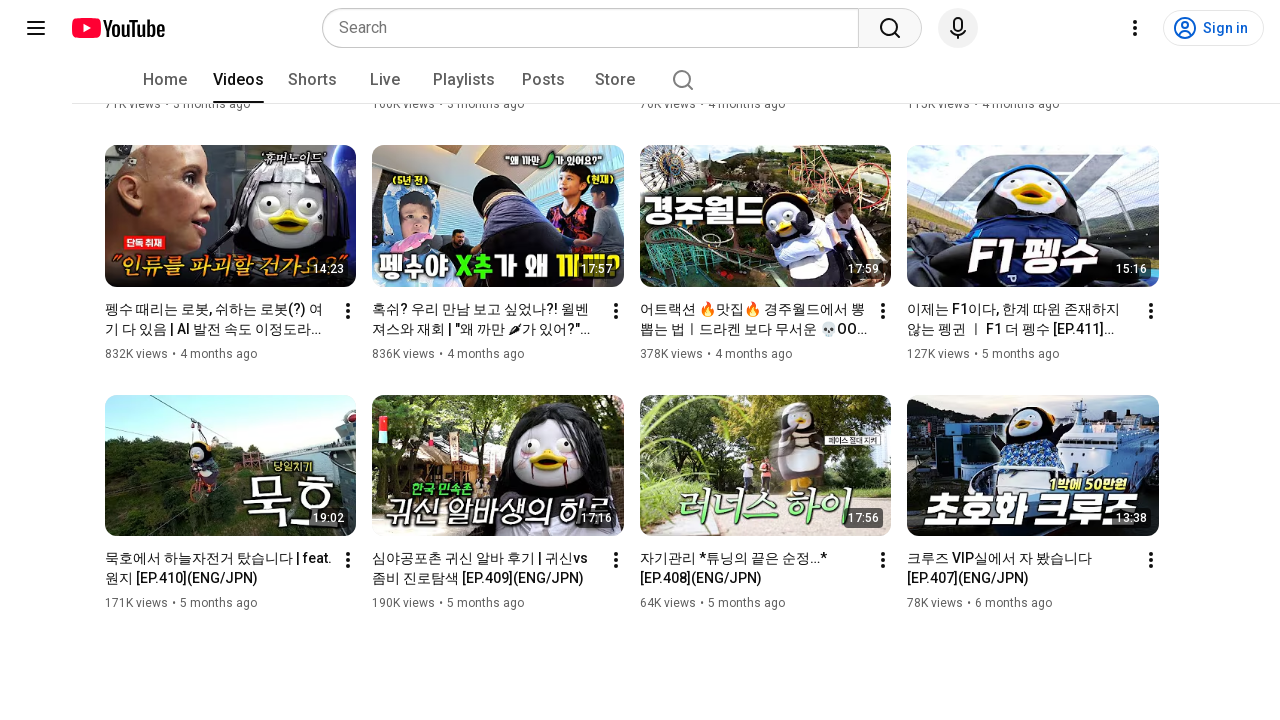

Pressed PageDown to scroll (scroll 29 of 30)
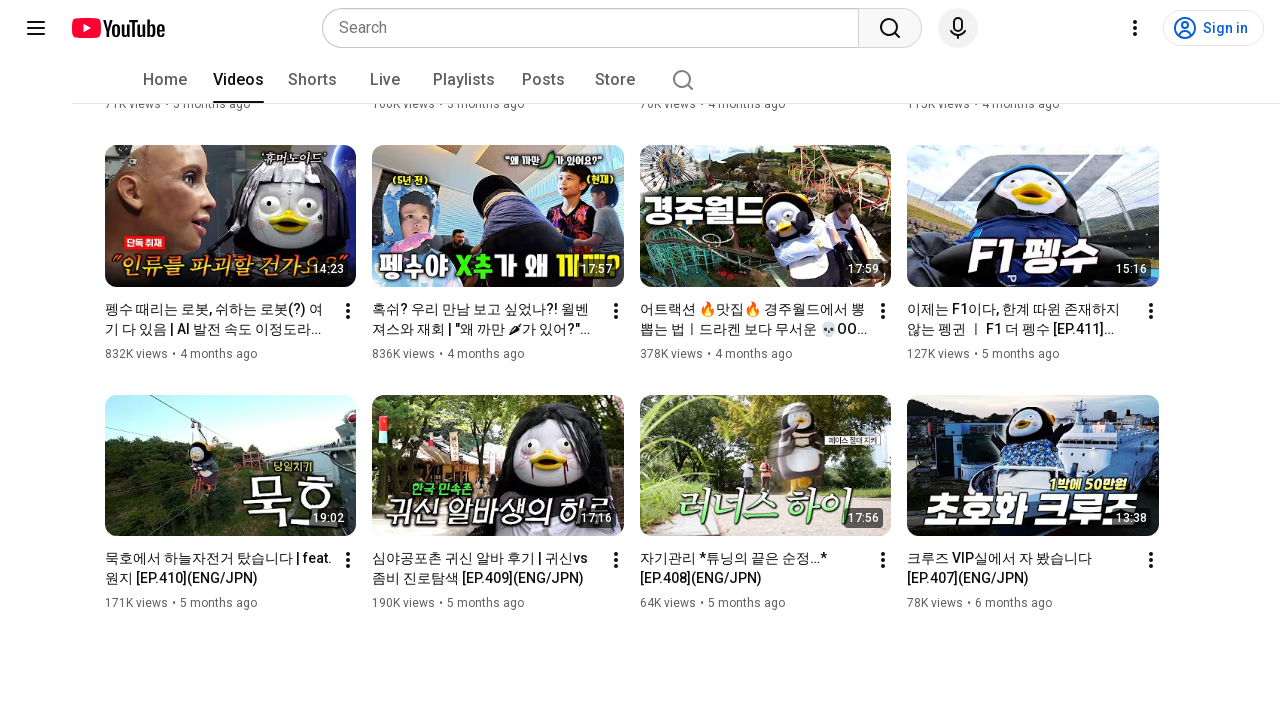

Waited 100ms for content to load after scroll 29
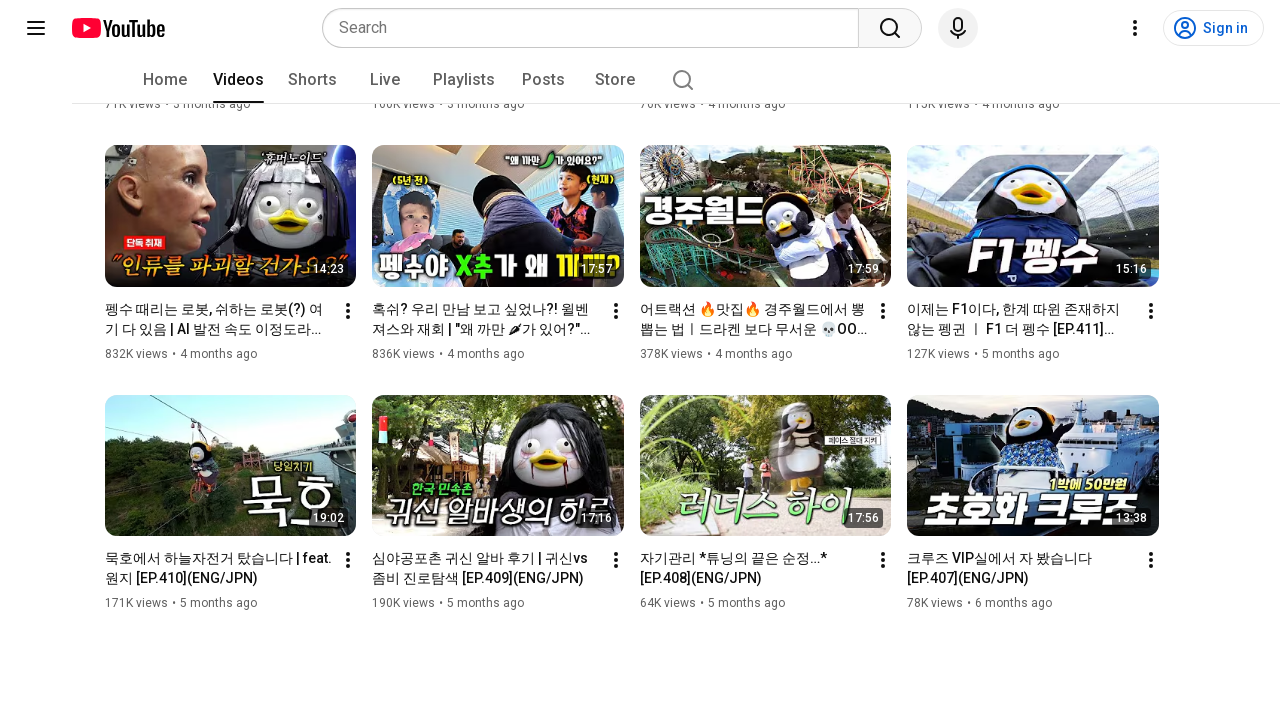

Pressed PageDown to scroll (scroll 30 of 30)
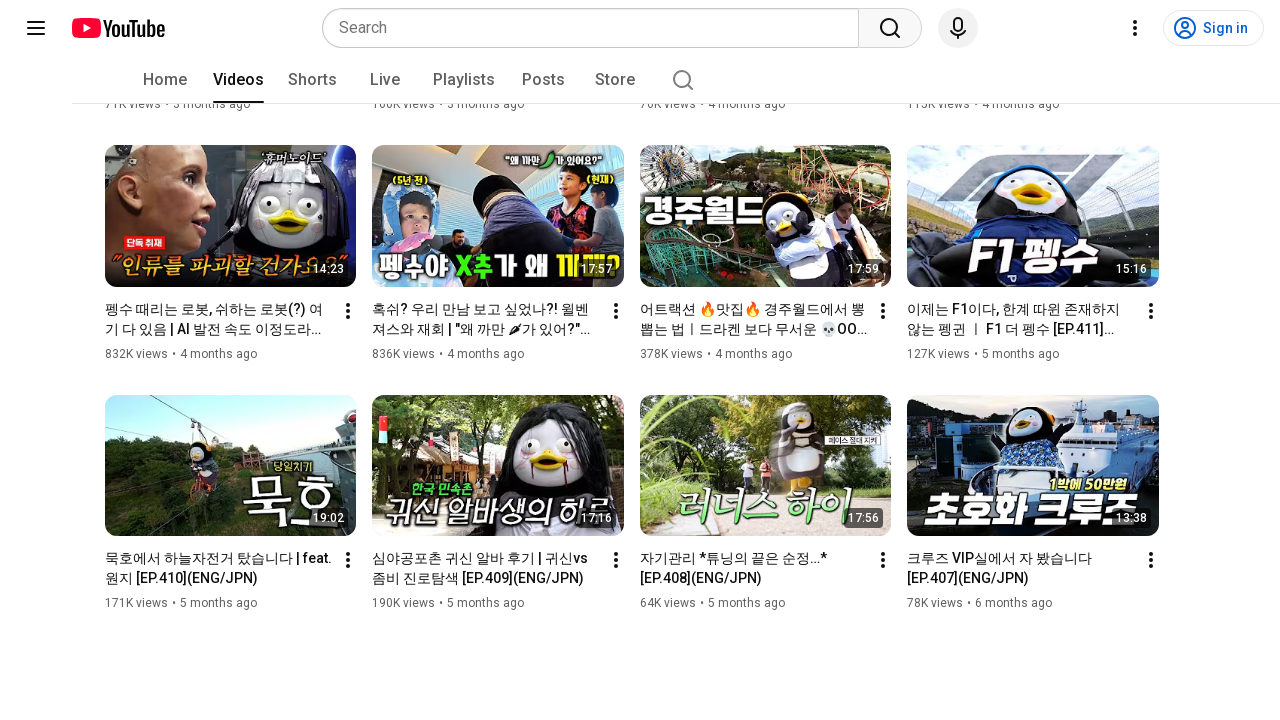

Waited 100ms for content to load after scroll 30
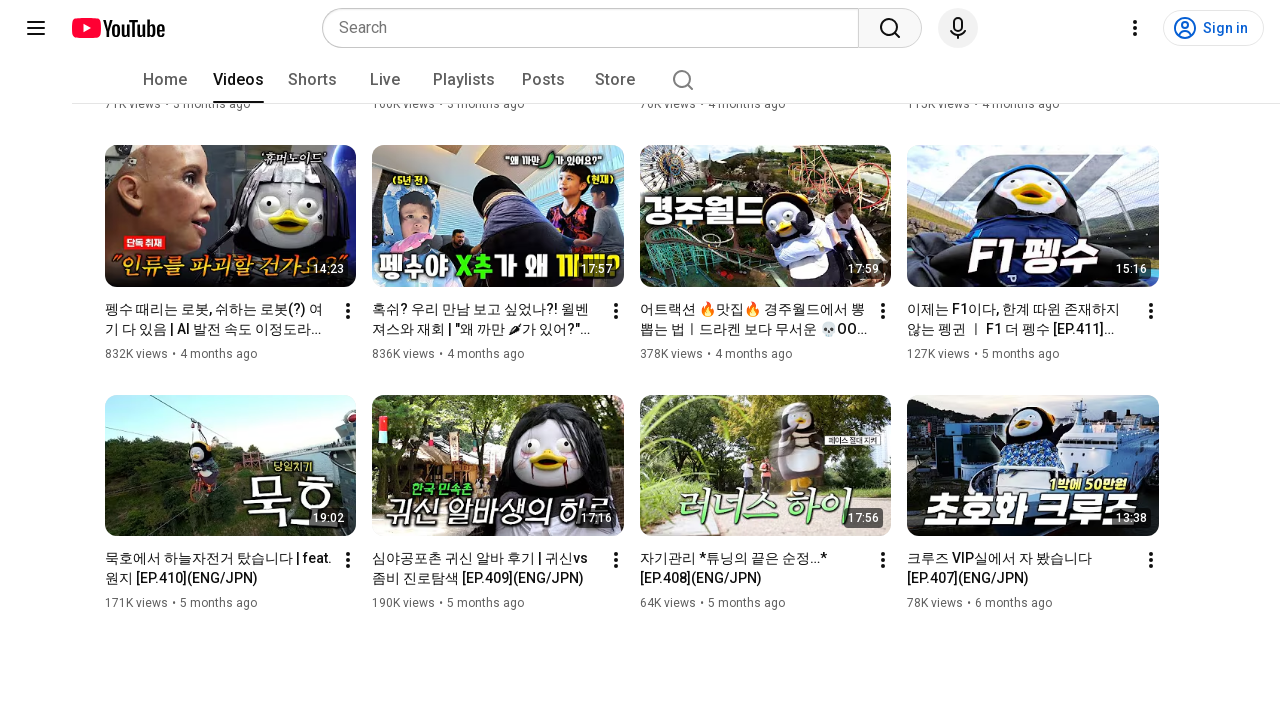

Waited 500ms for final content to load
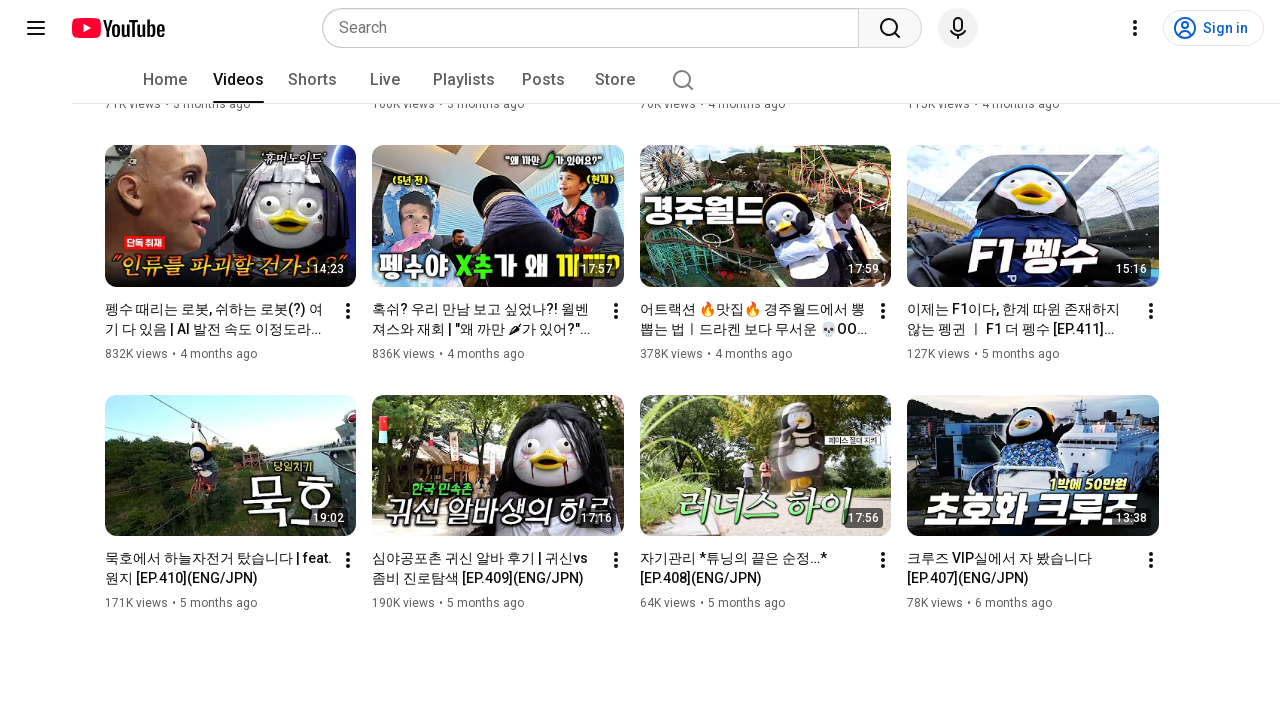

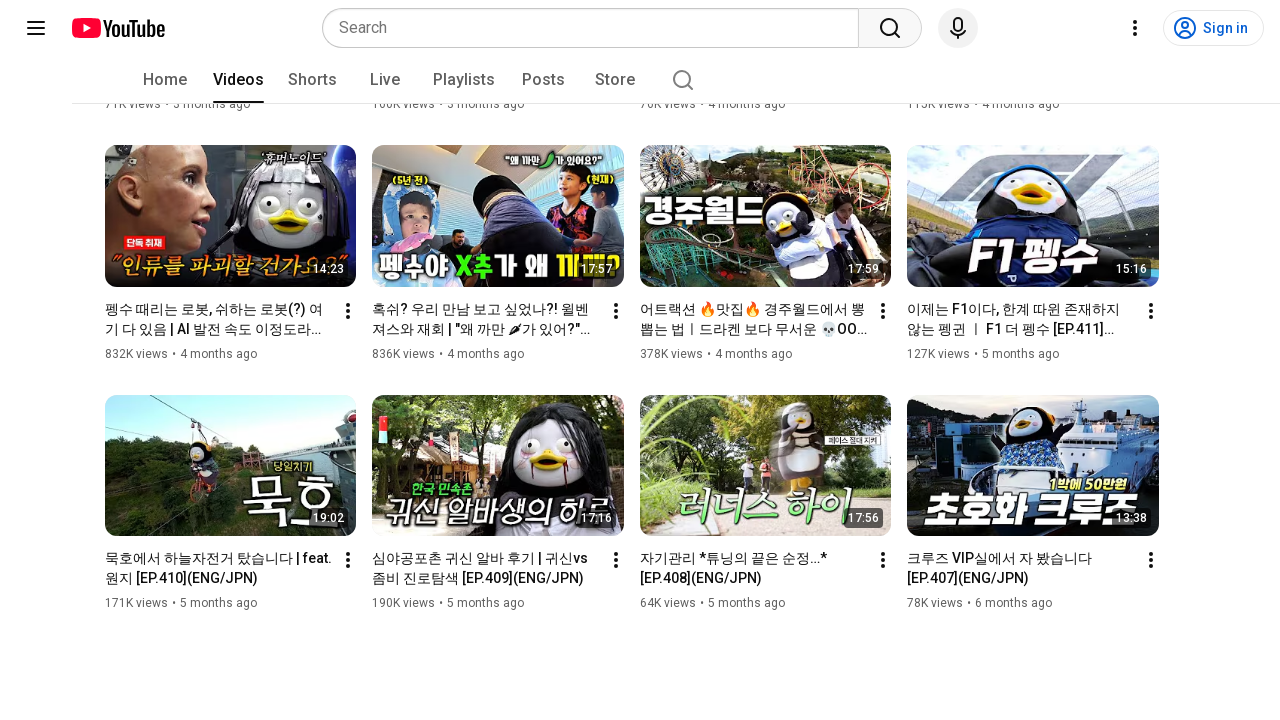